Tests a horizontal slider by verifying its initial value, then moving it right 10 times using arrow keys and verifying each step, then moving it left 11 times back to the start while verifying each position.

Starting URL: https://the-internet.herokuapp.com/horizontal_slider

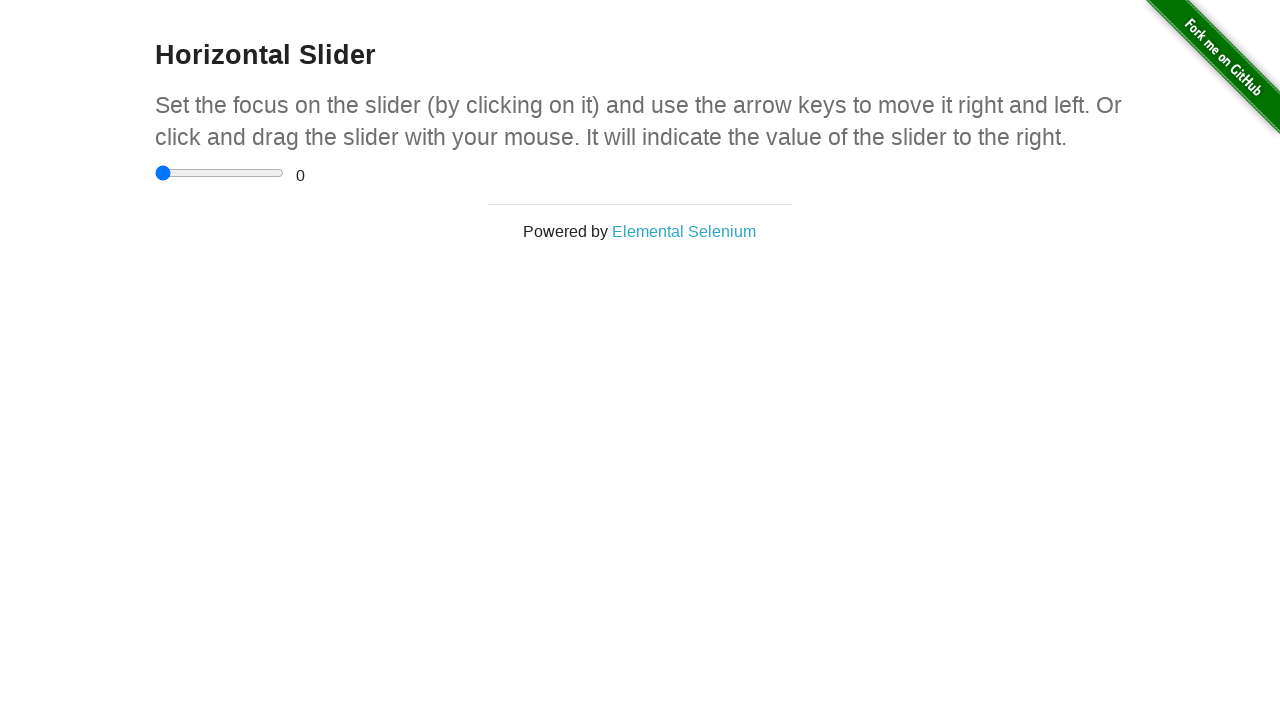

Located the horizontal slider element
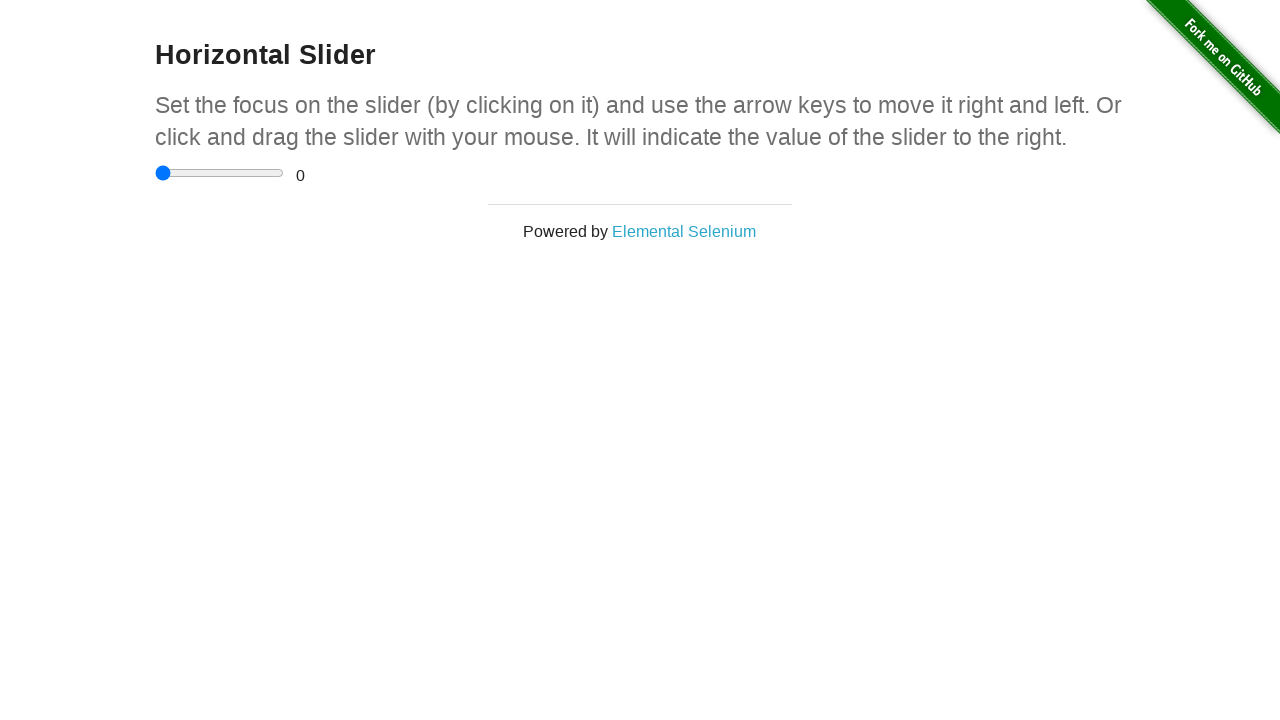

Located the range text display element
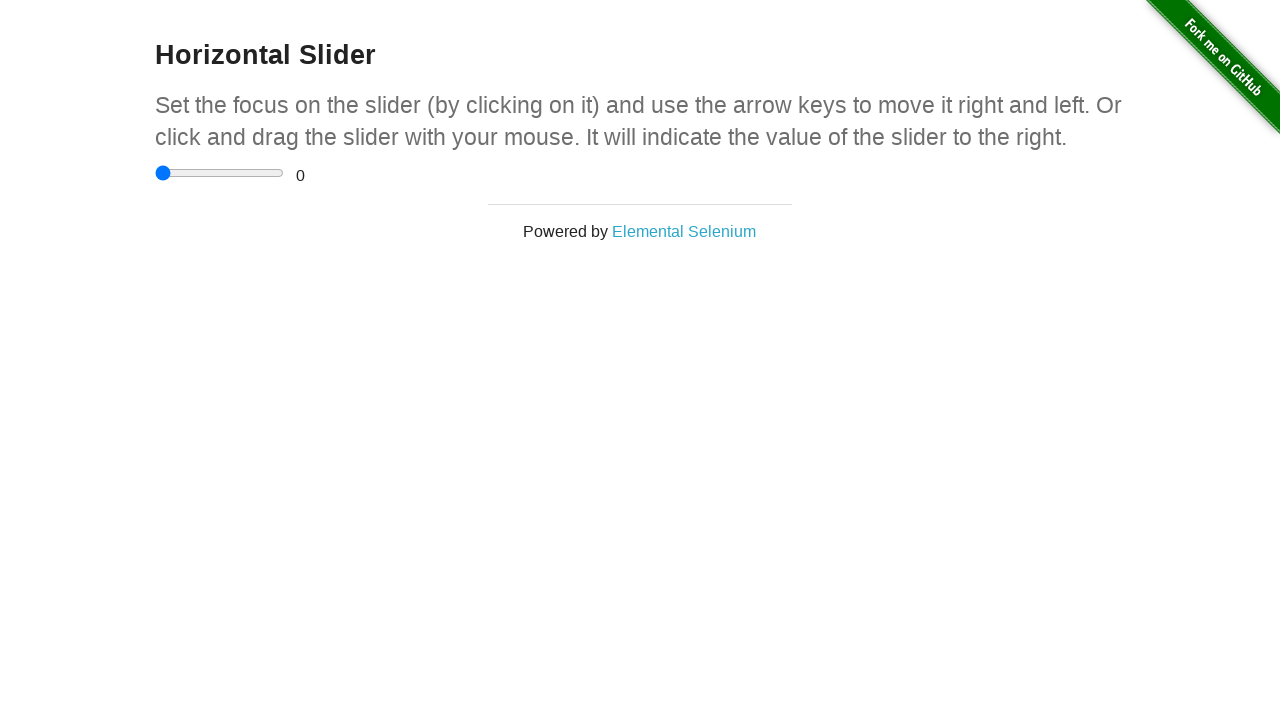

Verified initial slider value is 0
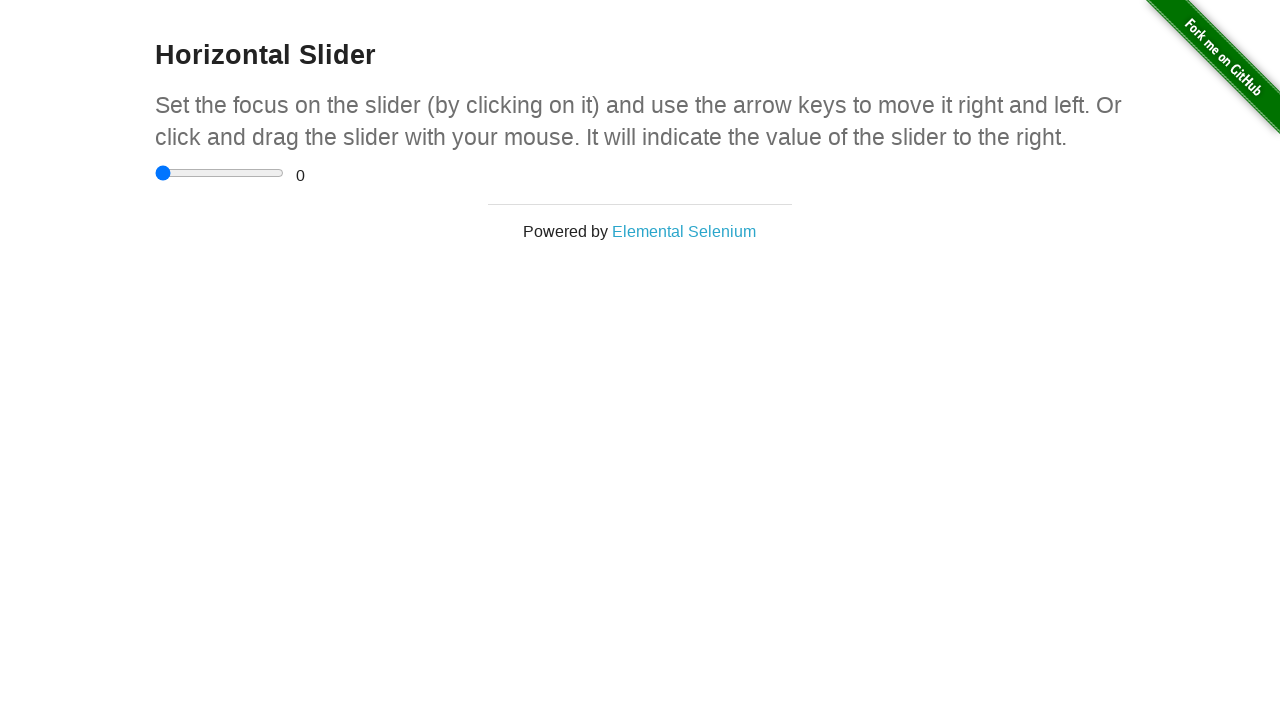

Pressed ArrowRight on slider (iteration 1/10) on xpath=//html/body/div[2]/div/div/div/input
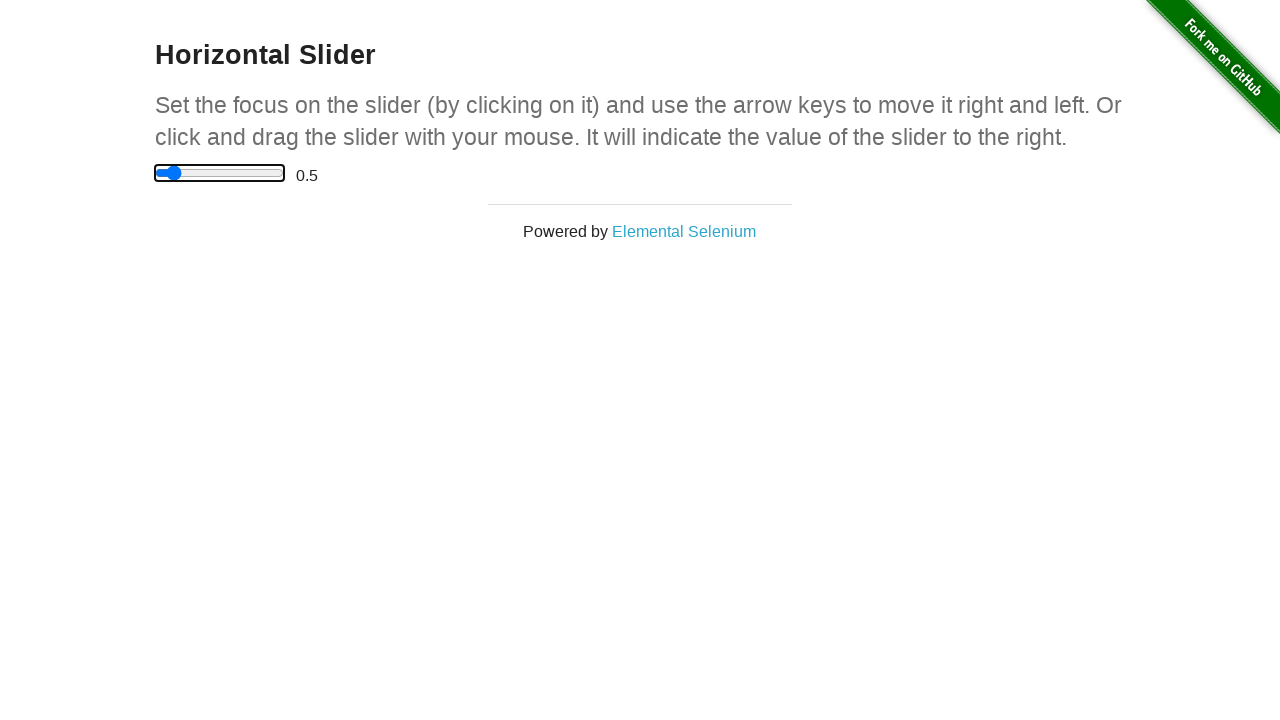

Waited for slider value to update to 0.5
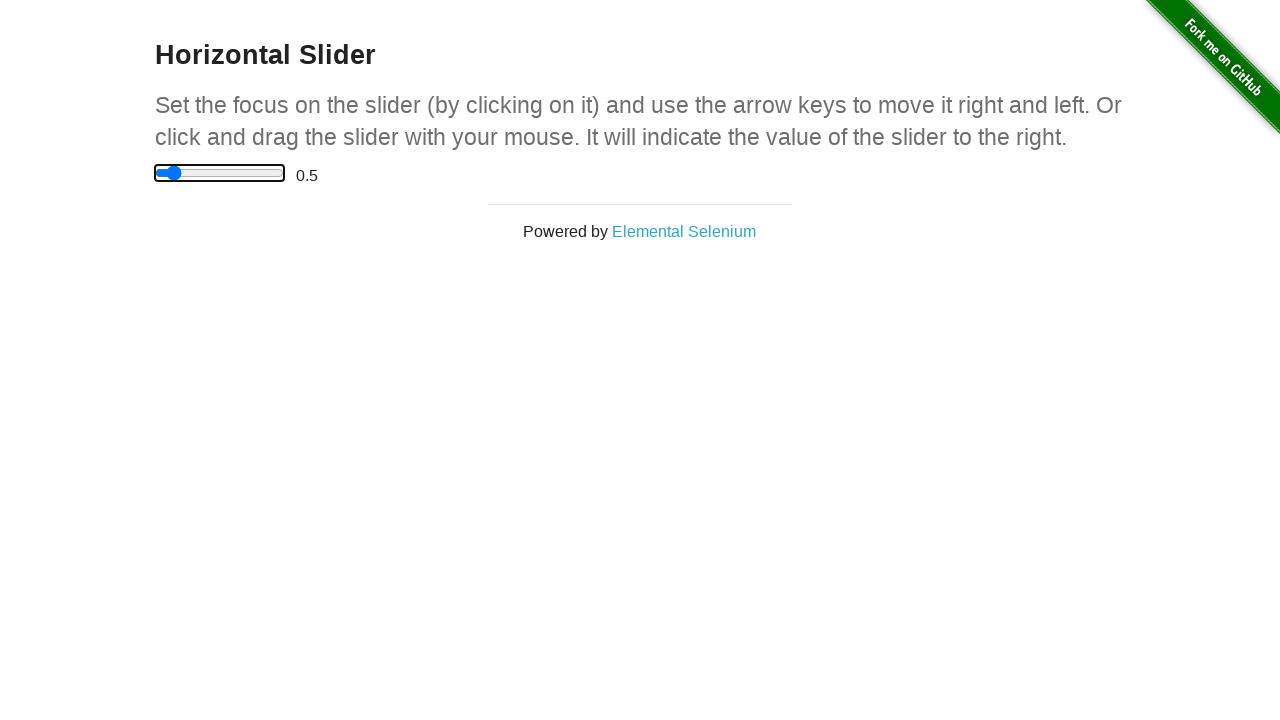

Verified slider value is 0.5 after rightward movement
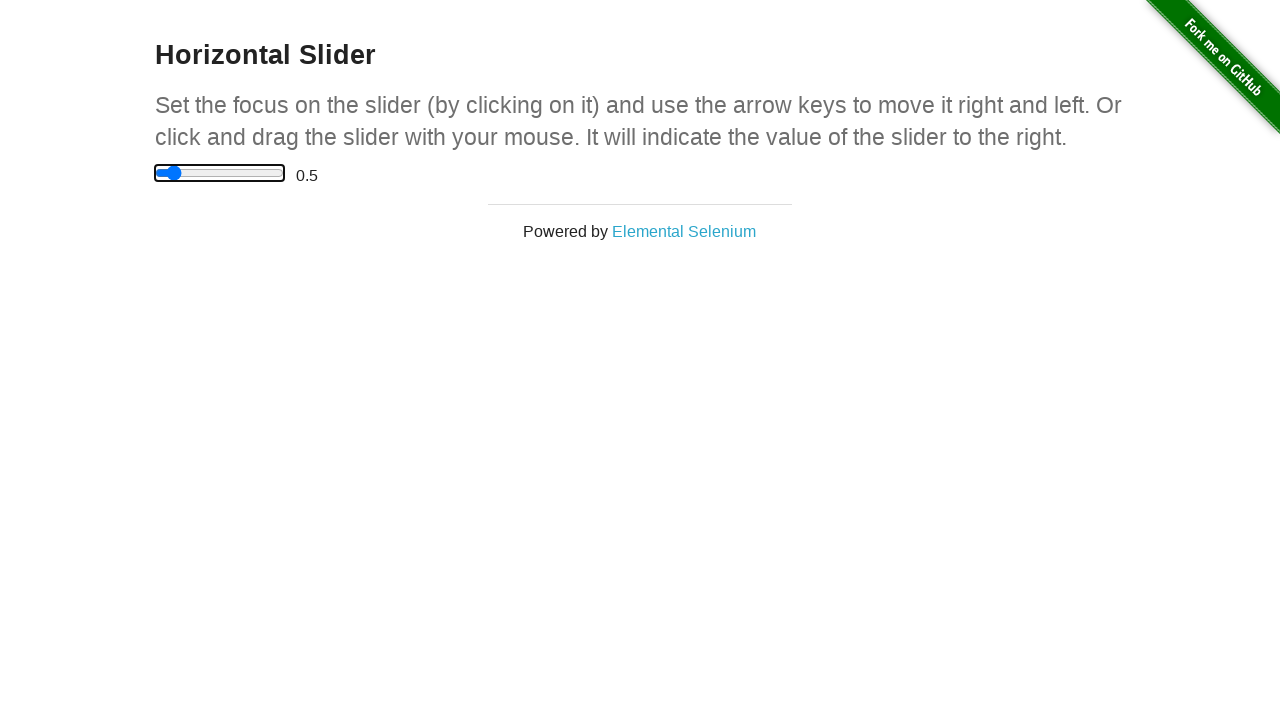

Pressed ArrowRight on slider (iteration 2/10) on xpath=//html/body/div[2]/div/div/div/input
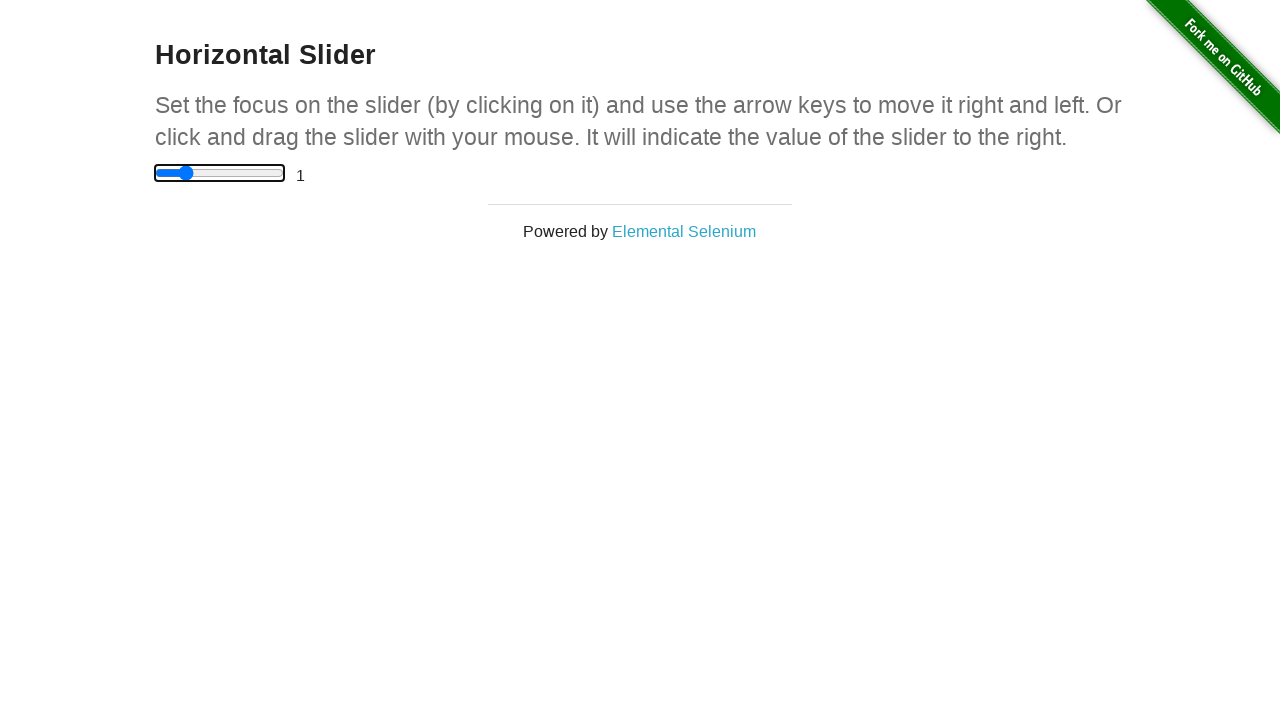

Waited for slider value to update to 1.0
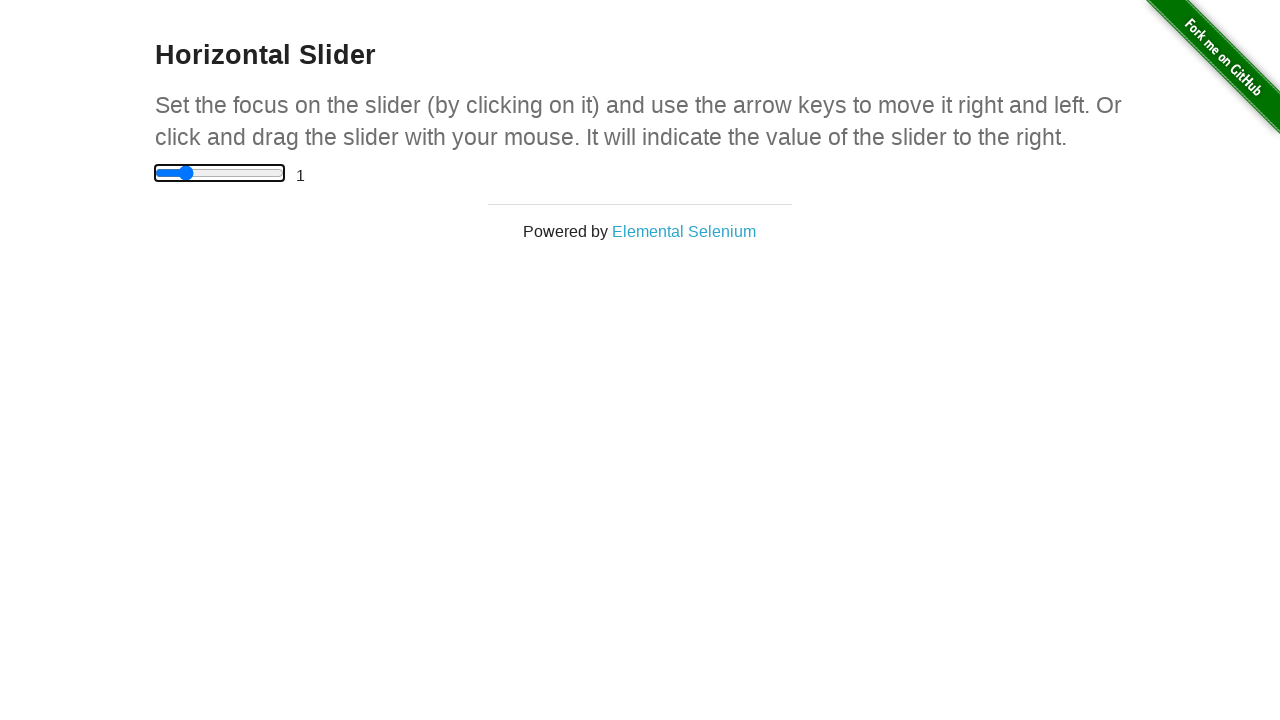

Verified slider value is 1.0 after rightward movement
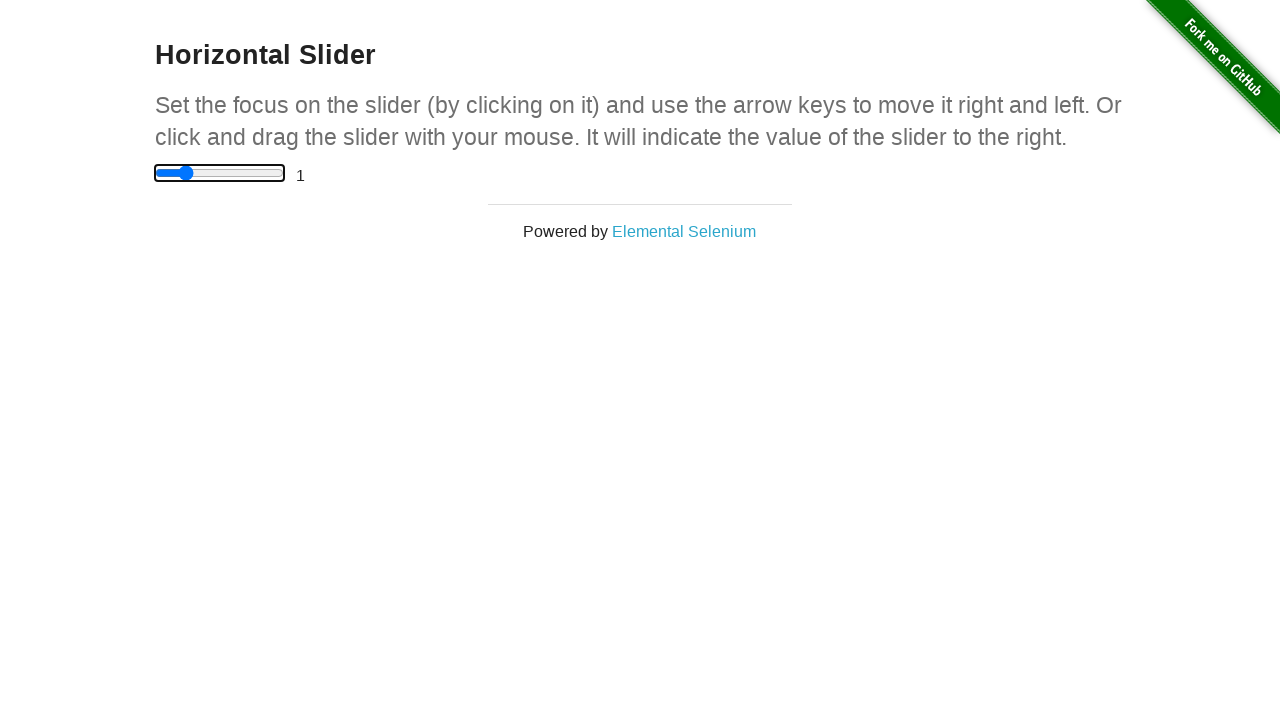

Pressed ArrowRight on slider (iteration 3/10) on xpath=//html/body/div[2]/div/div/div/input
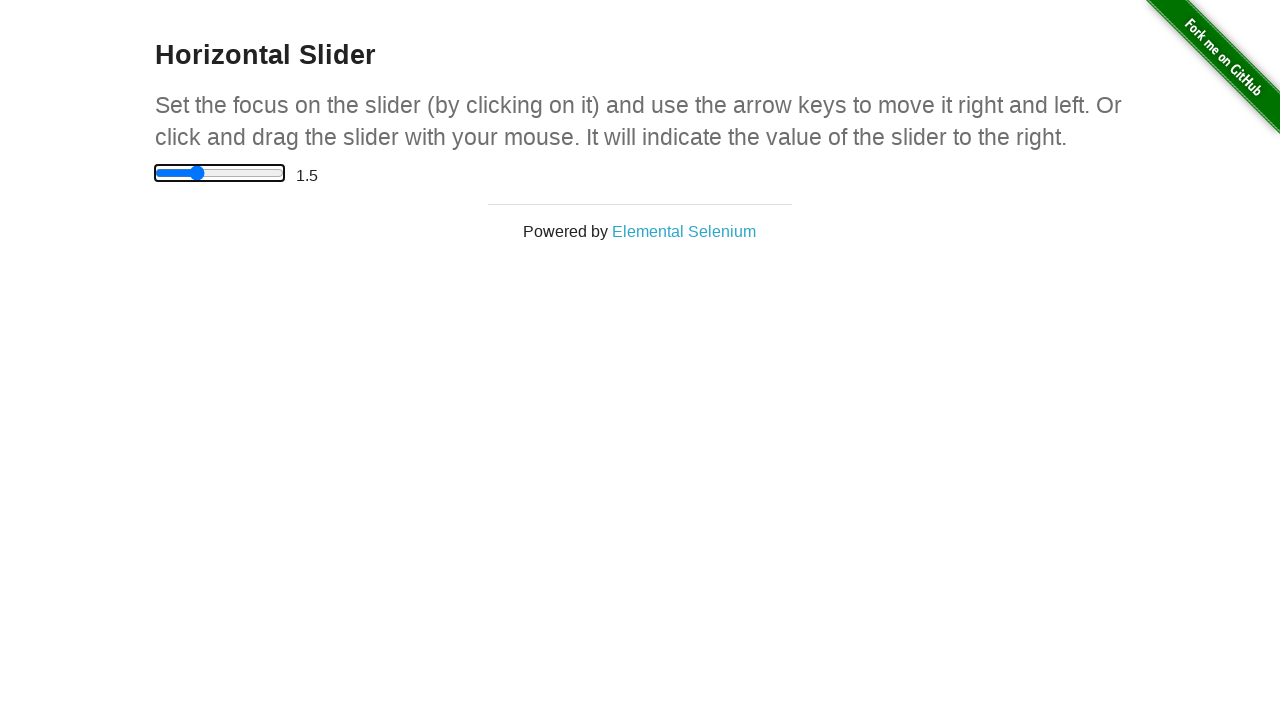

Waited for slider value to update to 1.5
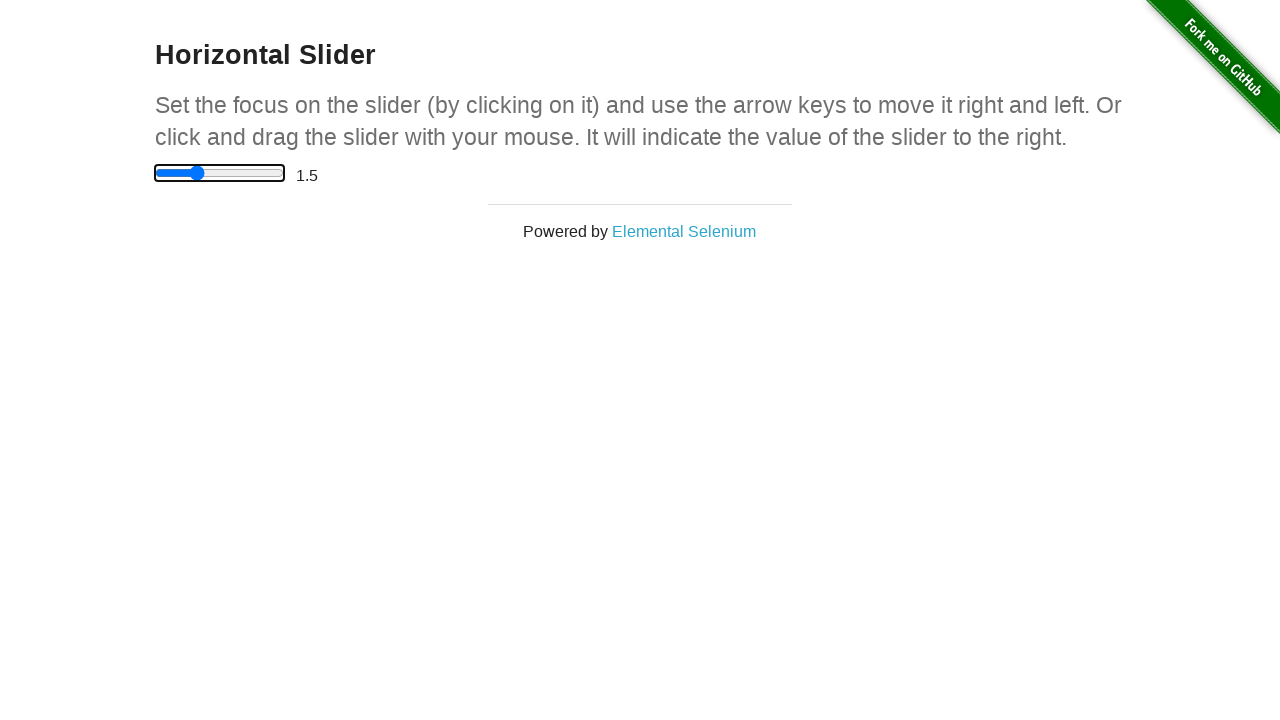

Verified slider value is 1.5 after rightward movement
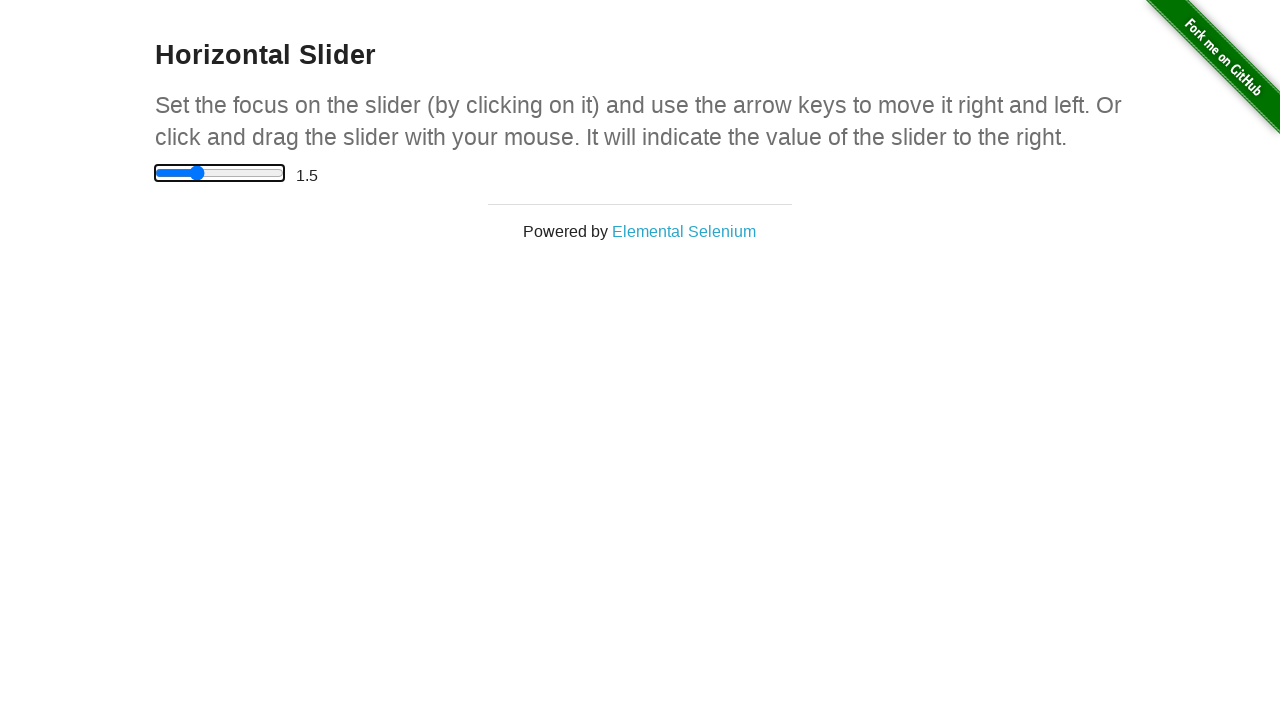

Pressed ArrowRight on slider (iteration 4/10) on xpath=//html/body/div[2]/div/div/div/input
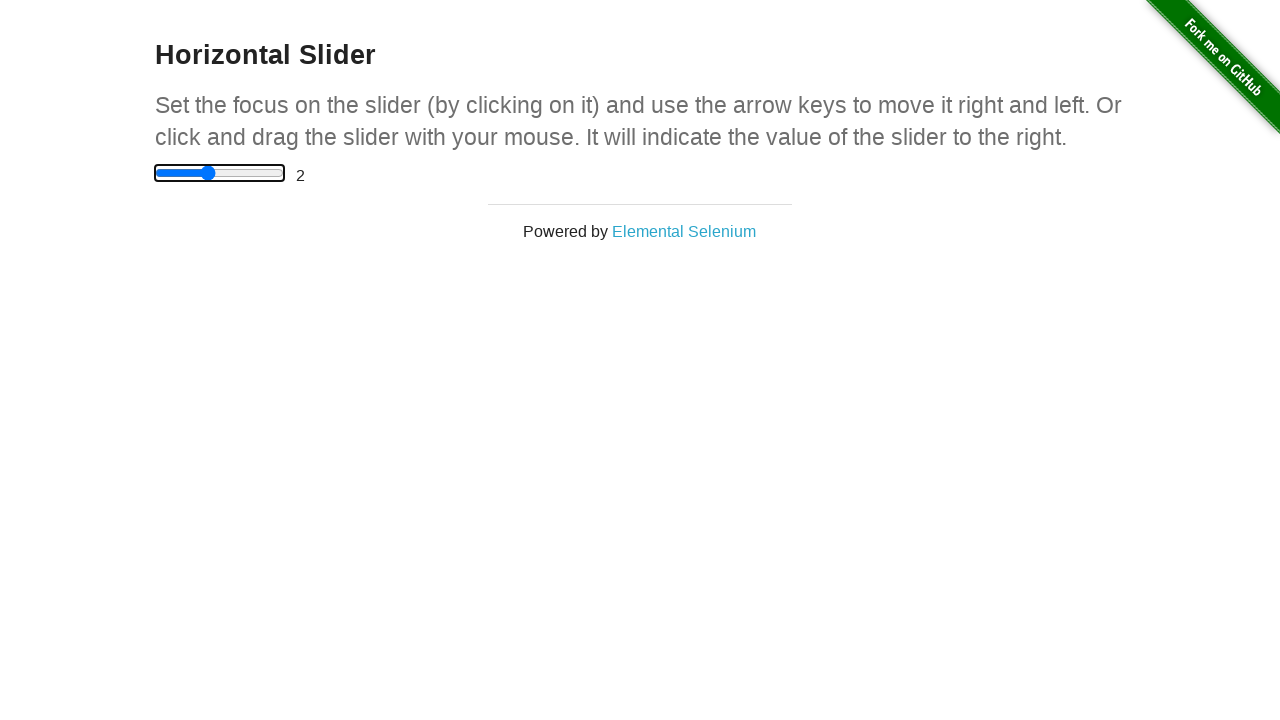

Waited for slider value to update to 2.0
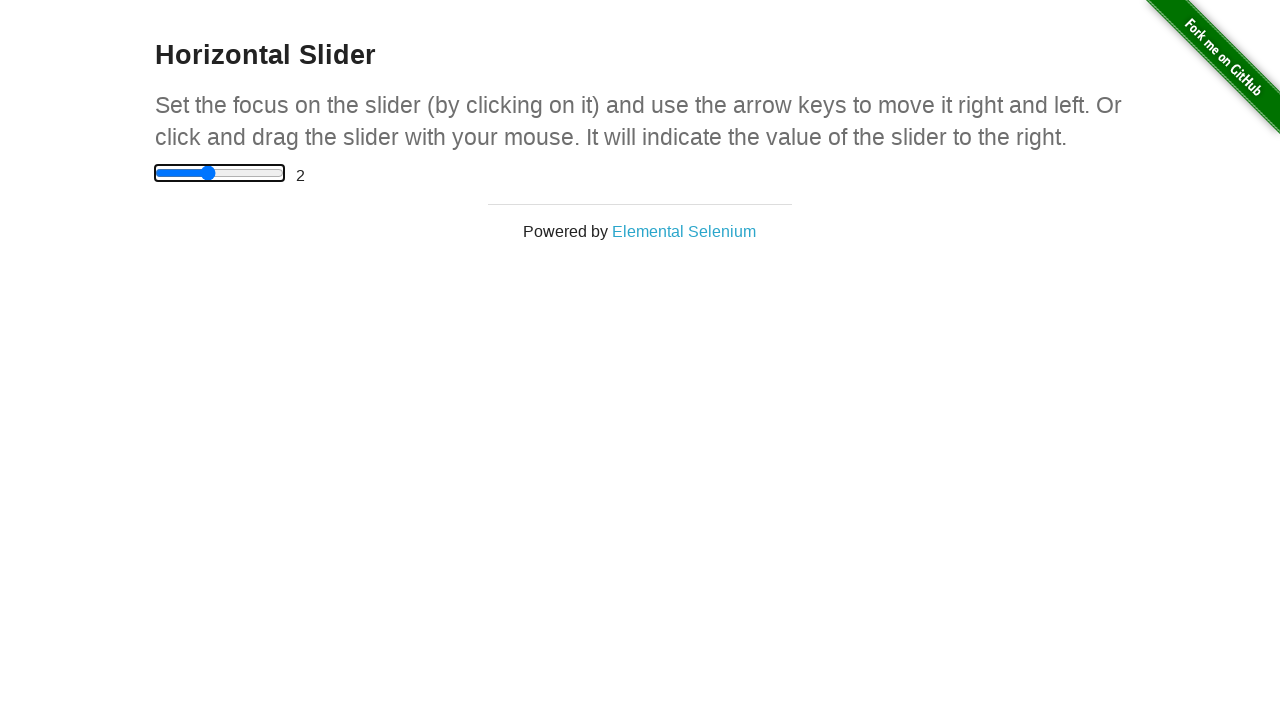

Verified slider value is 2.0 after rightward movement
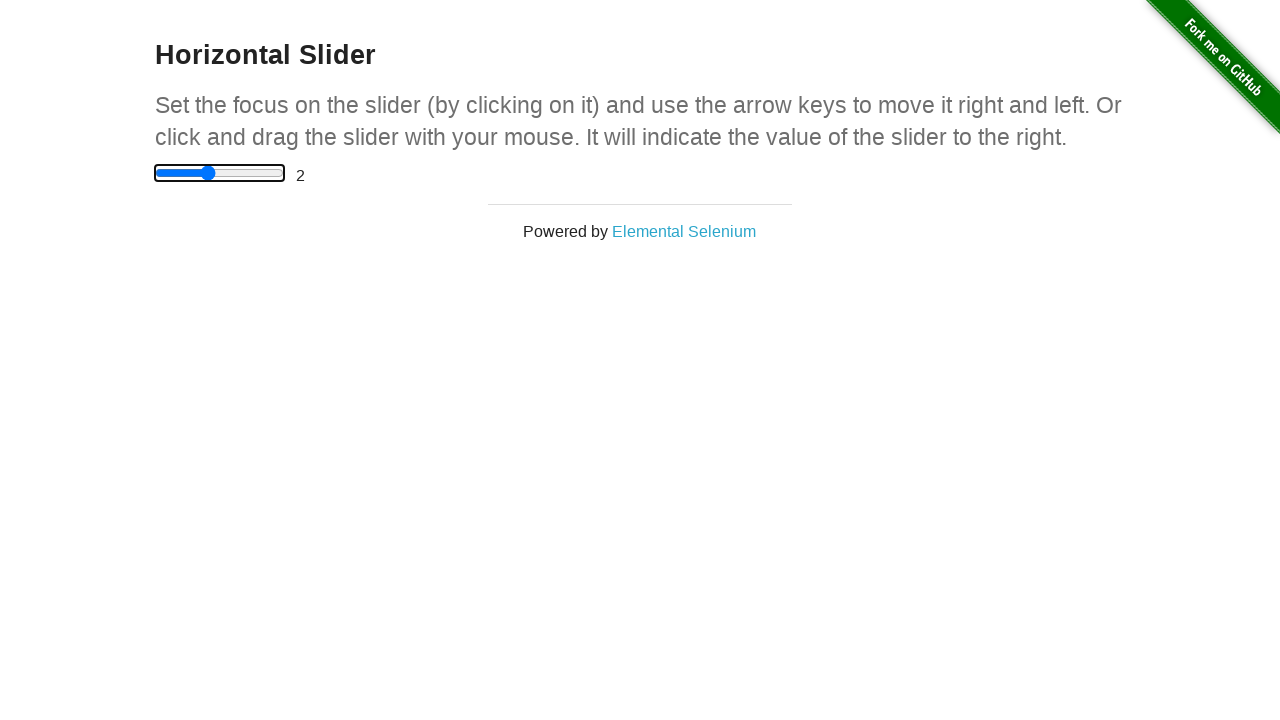

Pressed ArrowRight on slider (iteration 5/10) on xpath=//html/body/div[2]/div/div/div/input
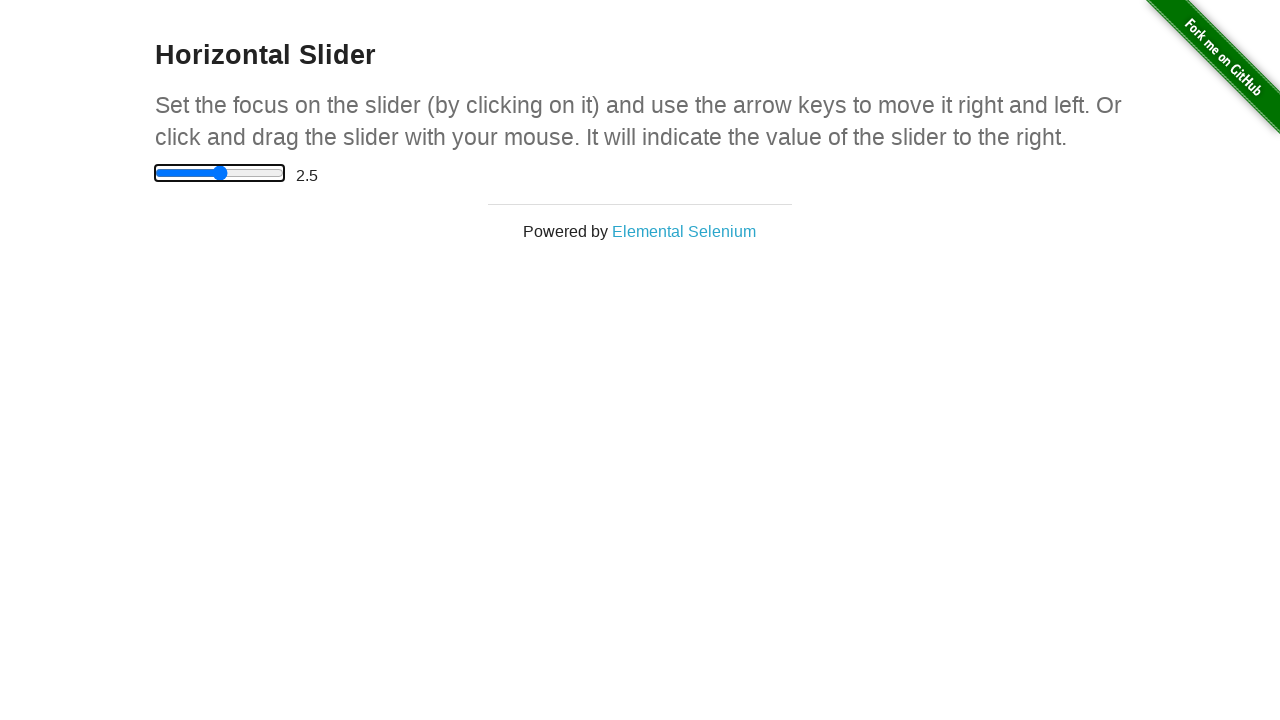

Waited for slider value to update to 2.5
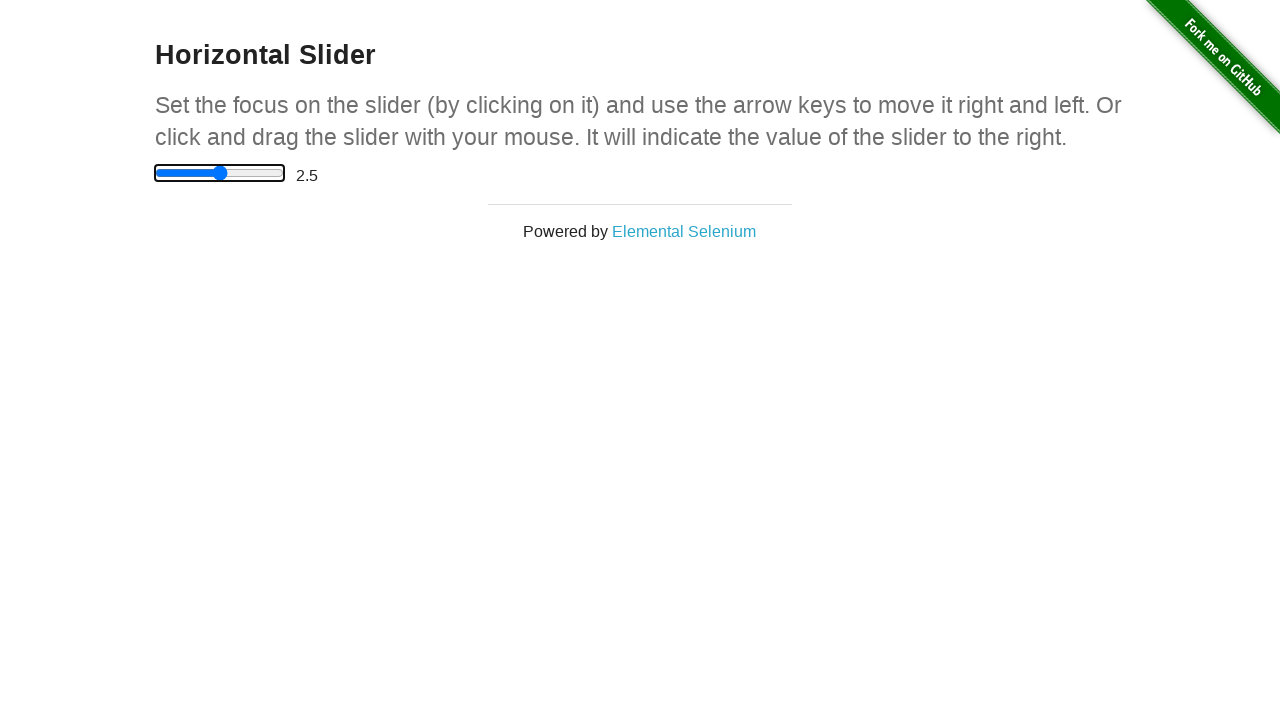

Verified slider value is 2.5 after rightward movement
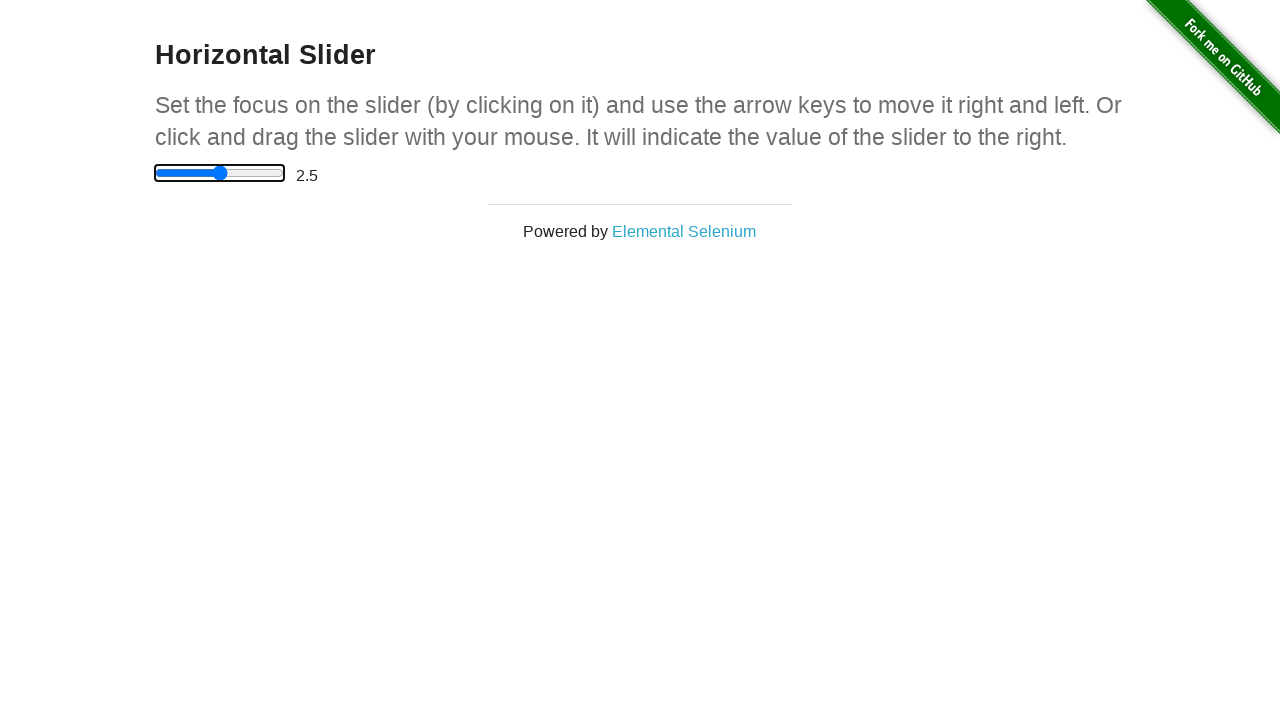

Pressed ArrowRight on slider (iteration 6/10) on xpath=//html/body/div[2]/div/div/div/input
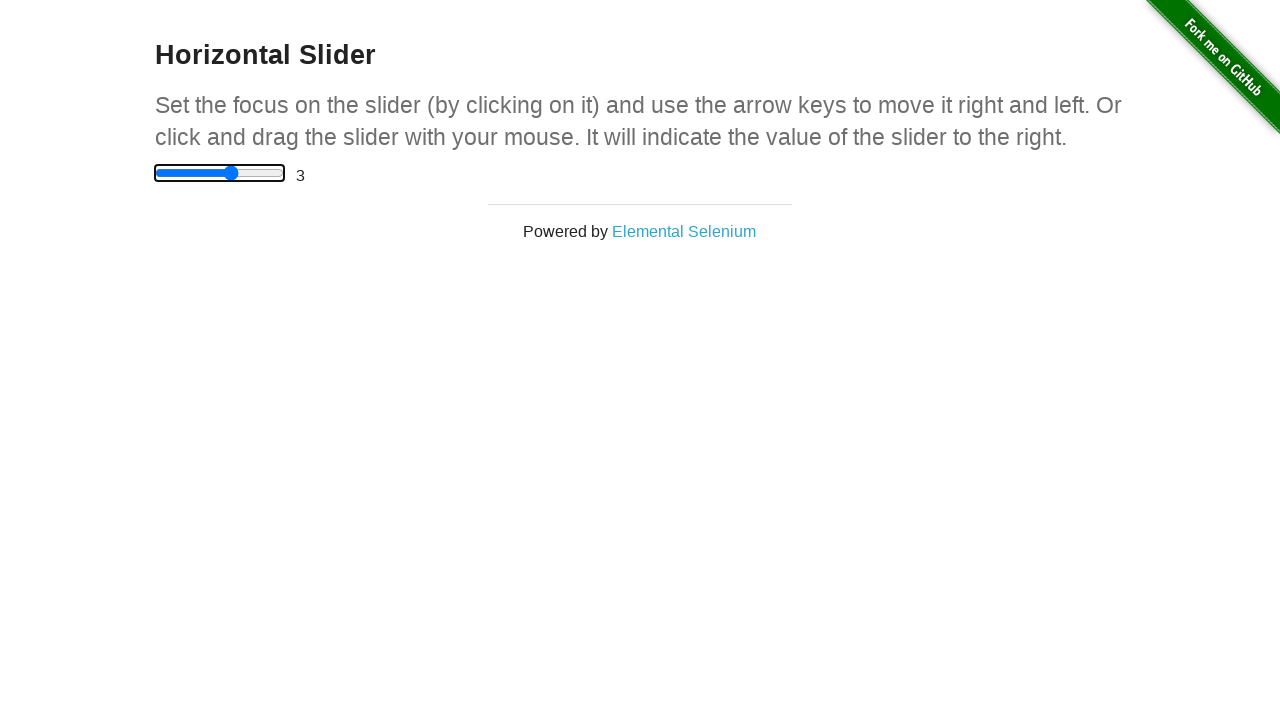

Waited for slider value to update to 3.0
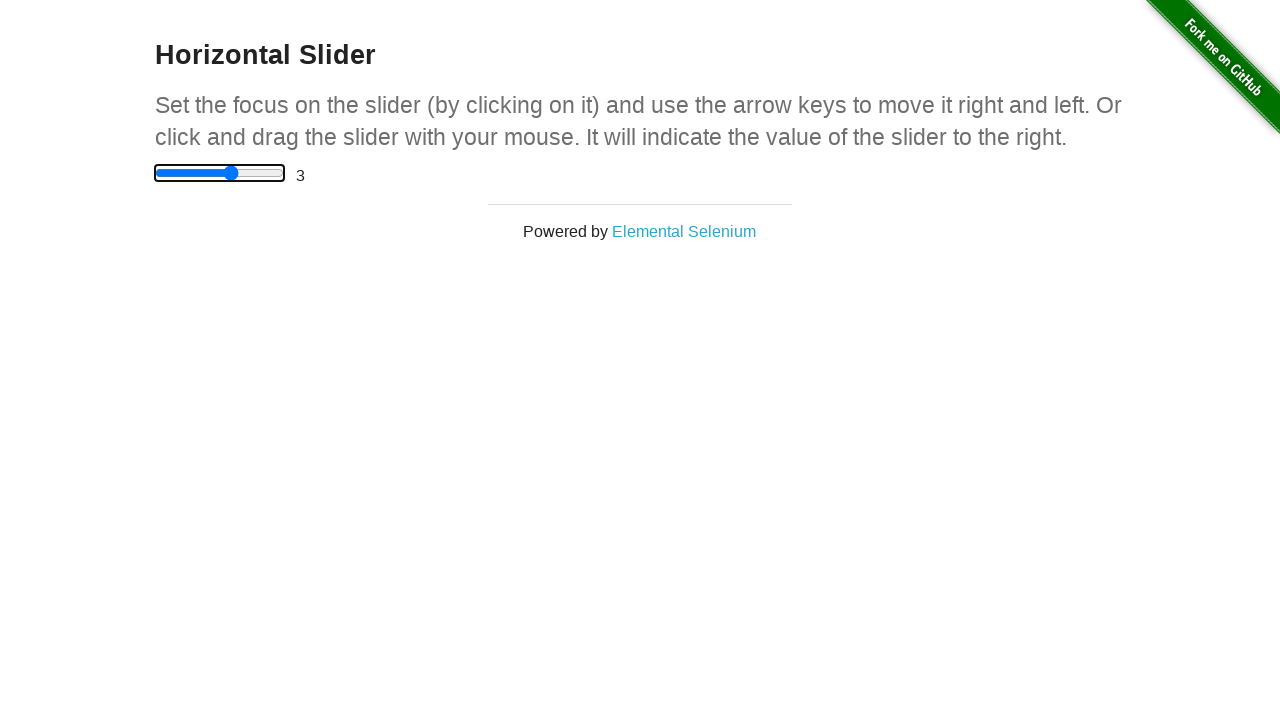

Verified slider value is 3.0 after rightward movement
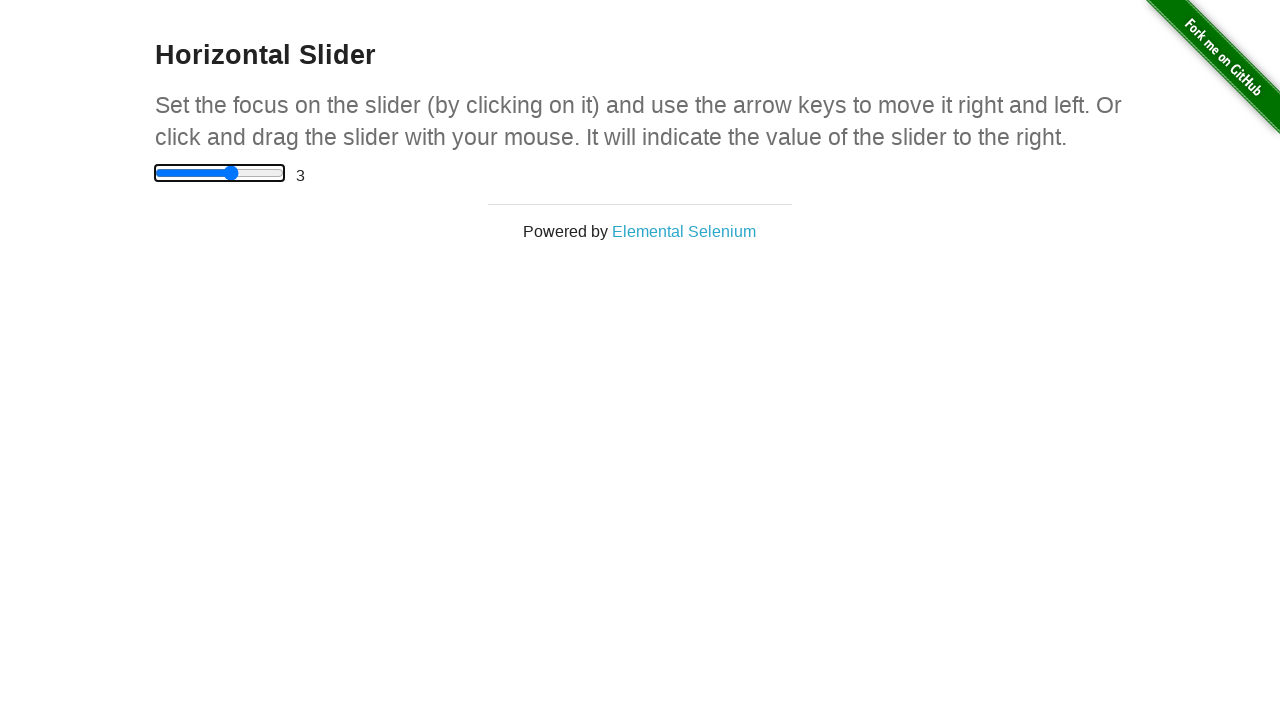

Pressed ArrowRight on slider (iteration 7/10) on xpath=//html/body/div[2]/div/div/div/input
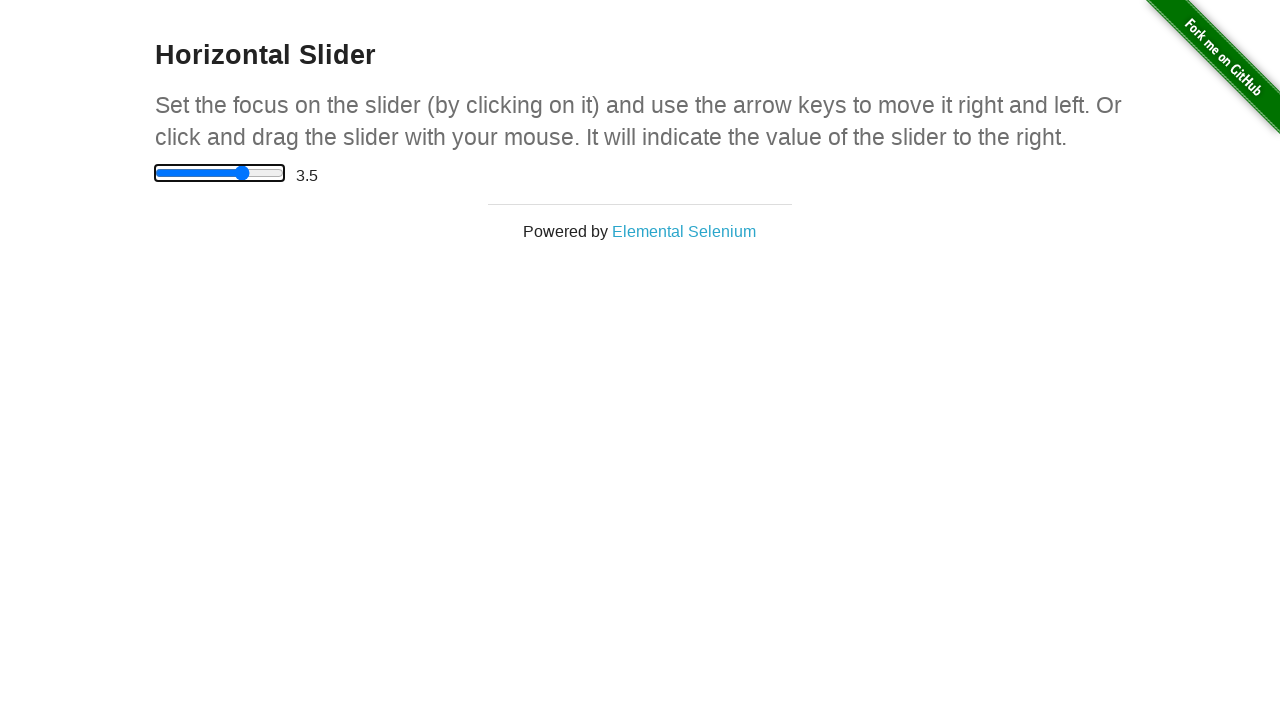

Waited for slider value to update to 3.5
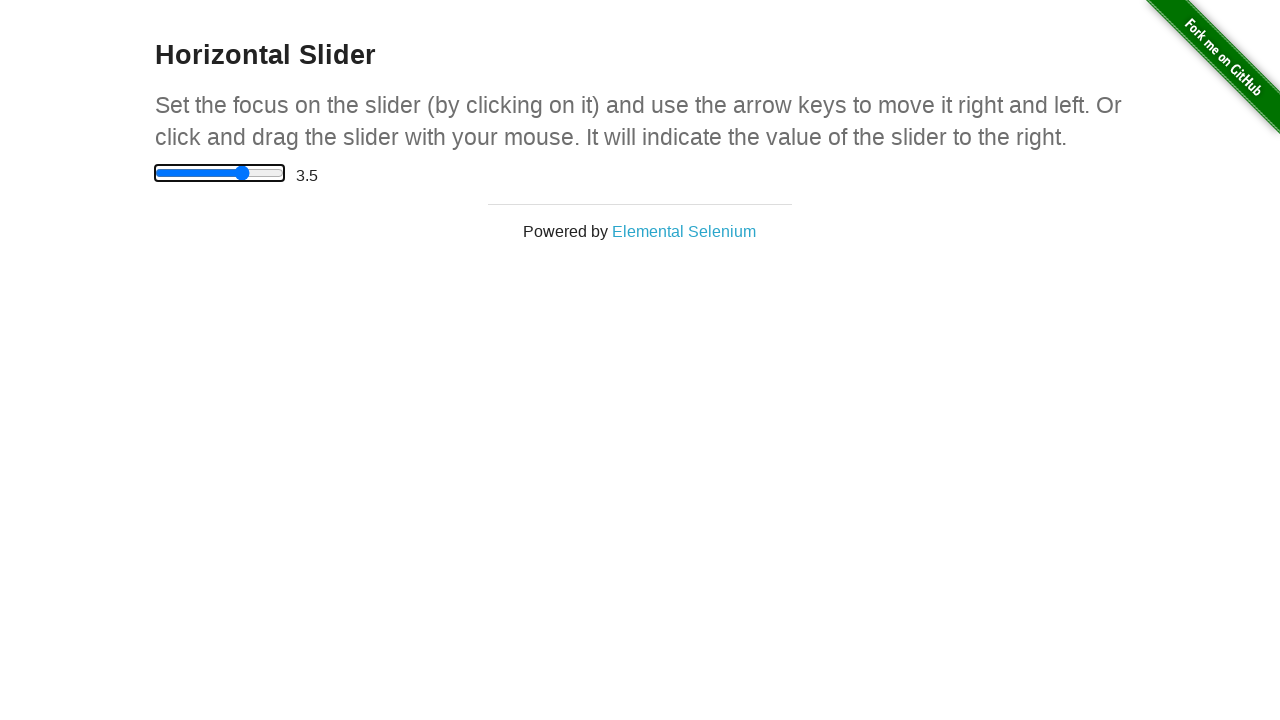

Verified slider value is 3.5 after rightward movement
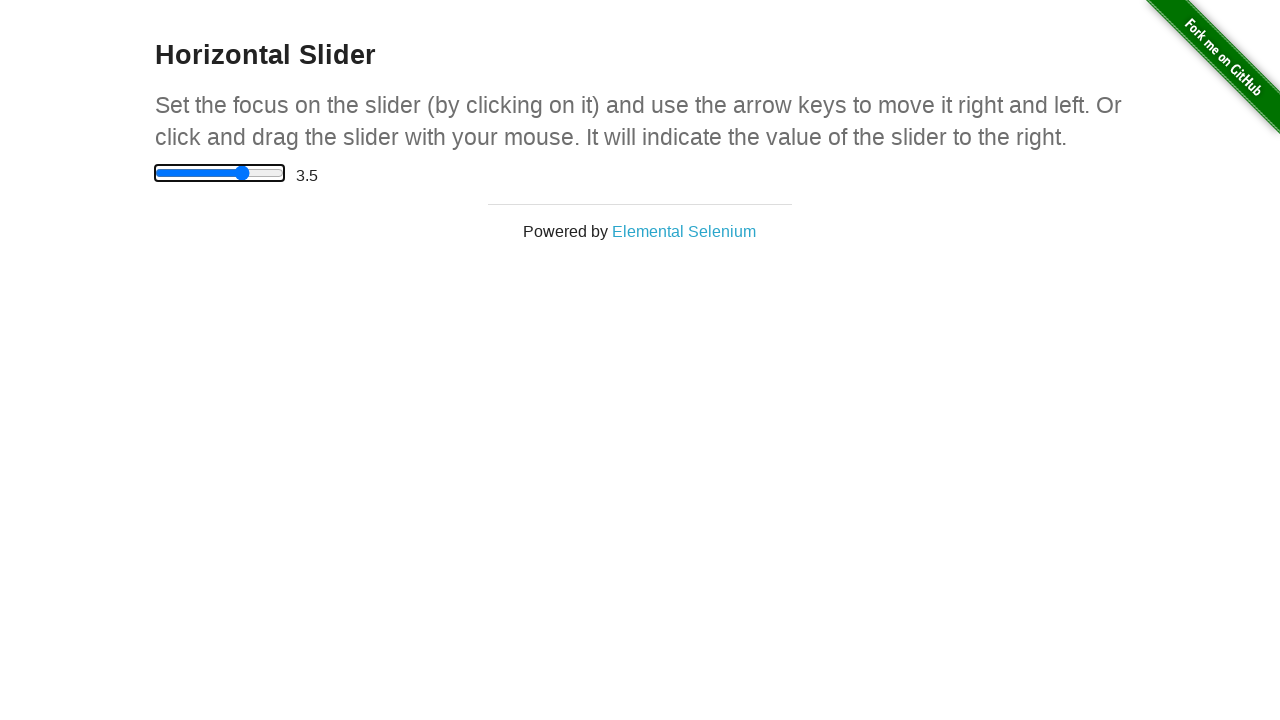

Pressed ArrowRight on slider (iteration 8/10) on xpath=//html/body/div[2]/div/div/div/input
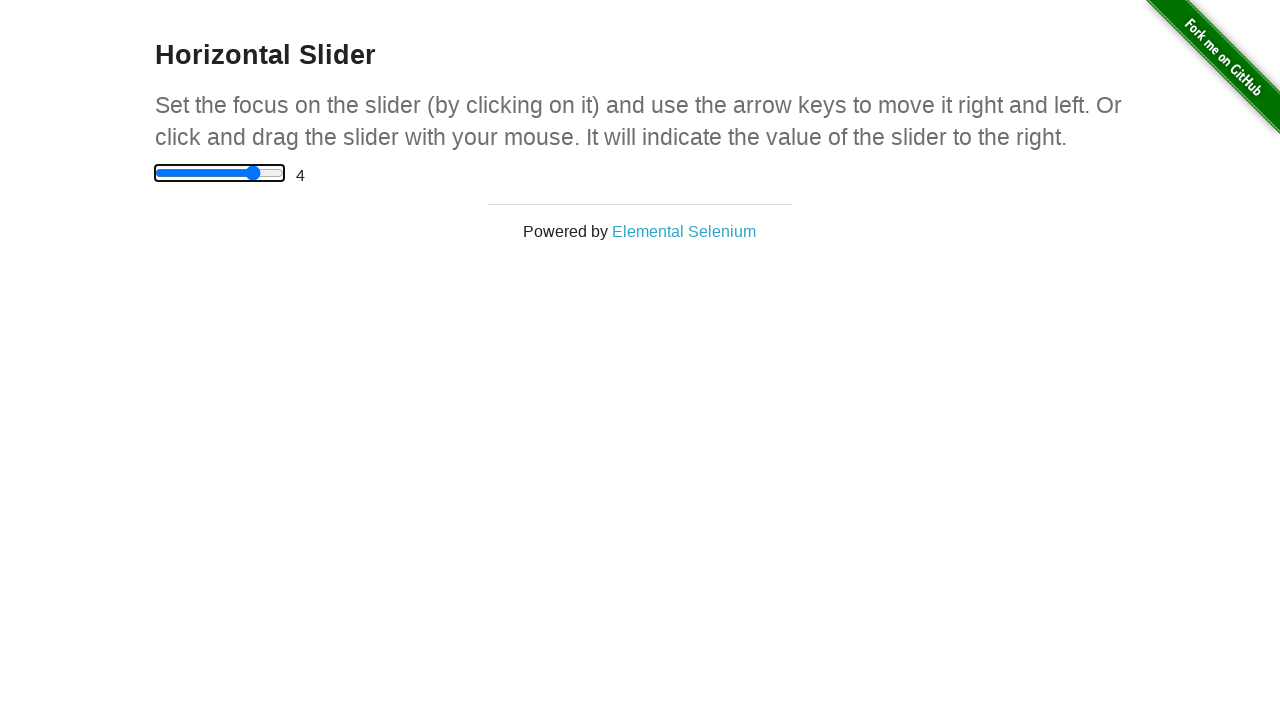

Waited for slider value to update to 4.0
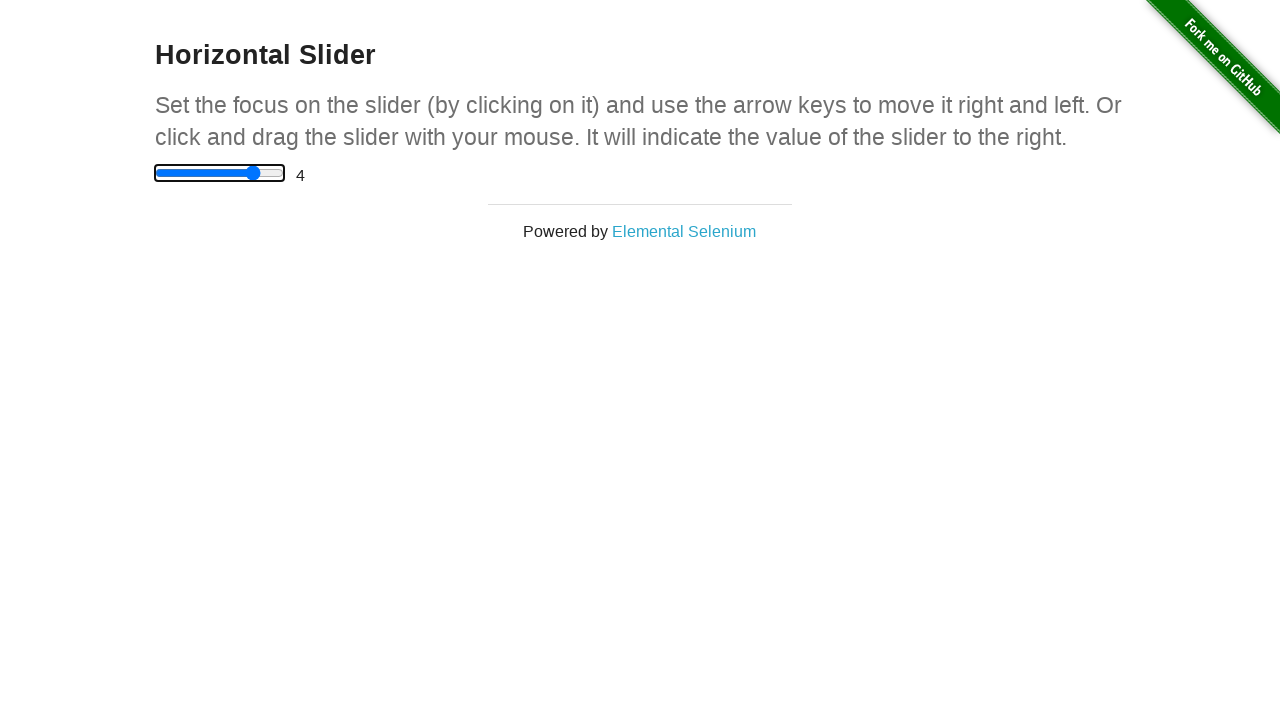

Verified slider value is 4.0 after rightward movement
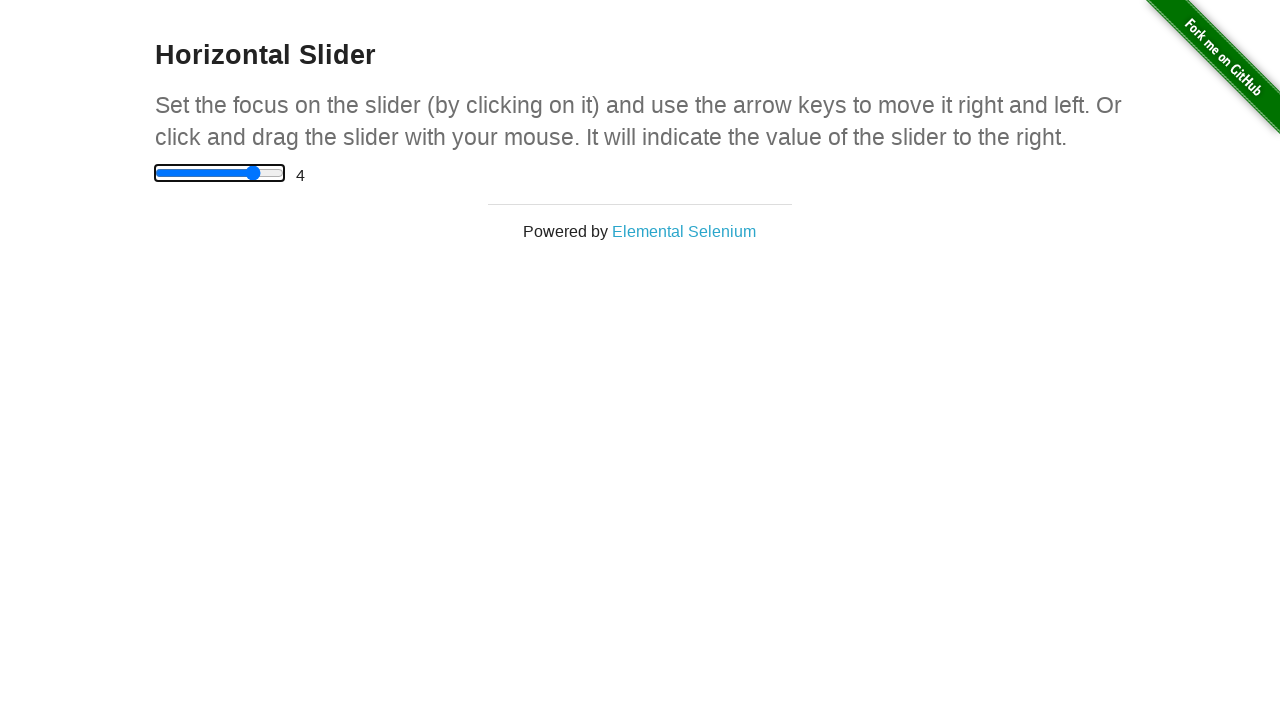

Pressed ArrowRight on slider (iteration 9/10) on xpath=//html/body/div[2]/div/div/div/input
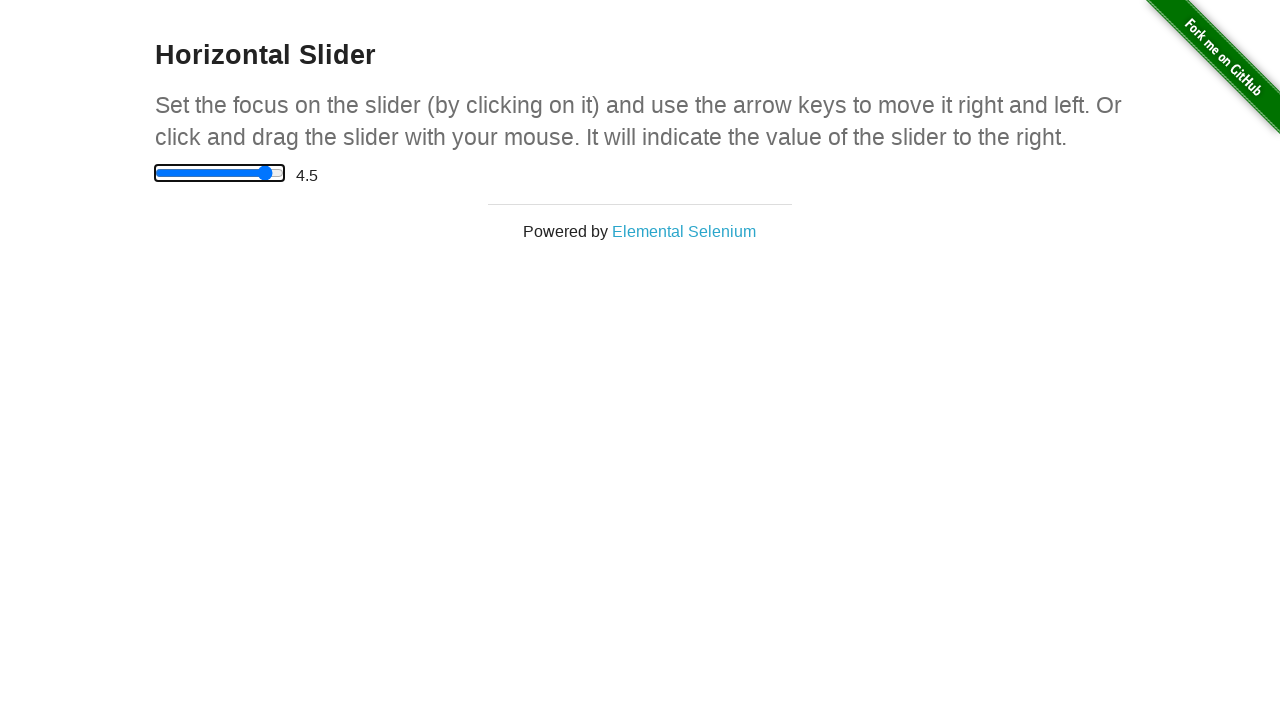

Waited for slider value to update to 4.5
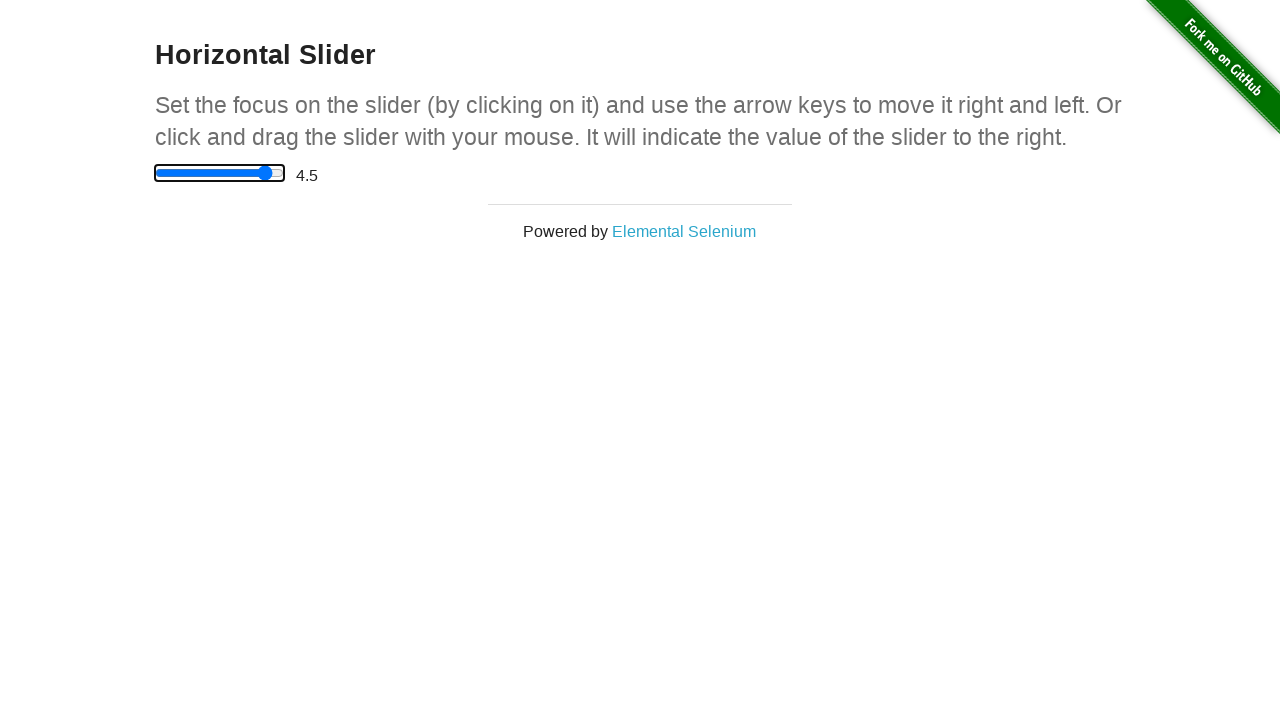

Verified slider value is 4.5 after rightward movement
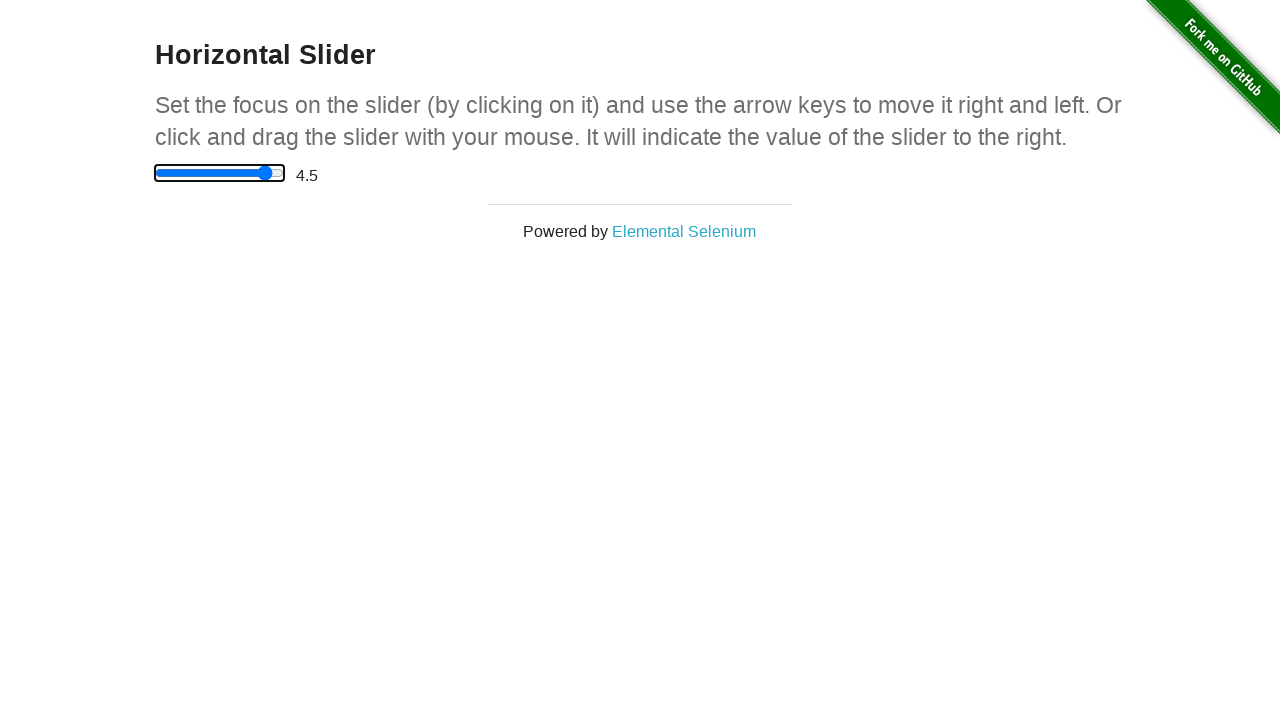

Pressed ArrowRight on slider (iteration 10/10) on xpath=//html/body/div[2]/div/div/div/input
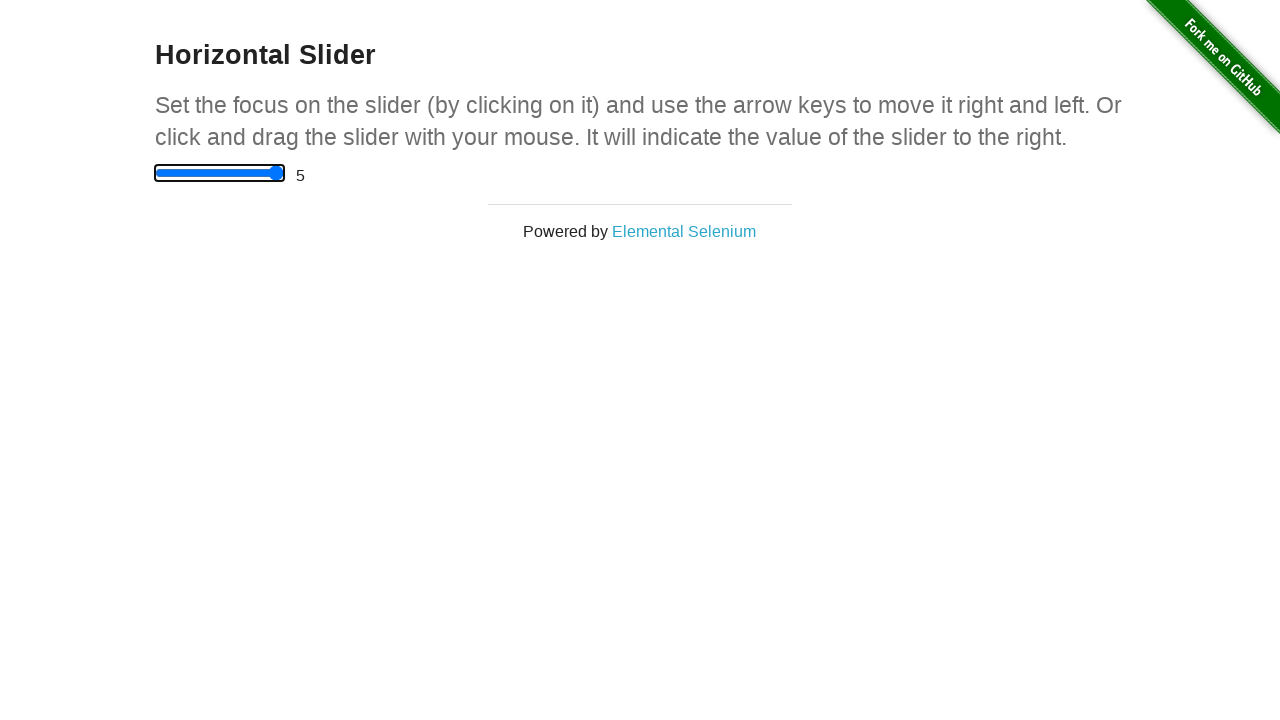

Waited for slider value to update to 5.0
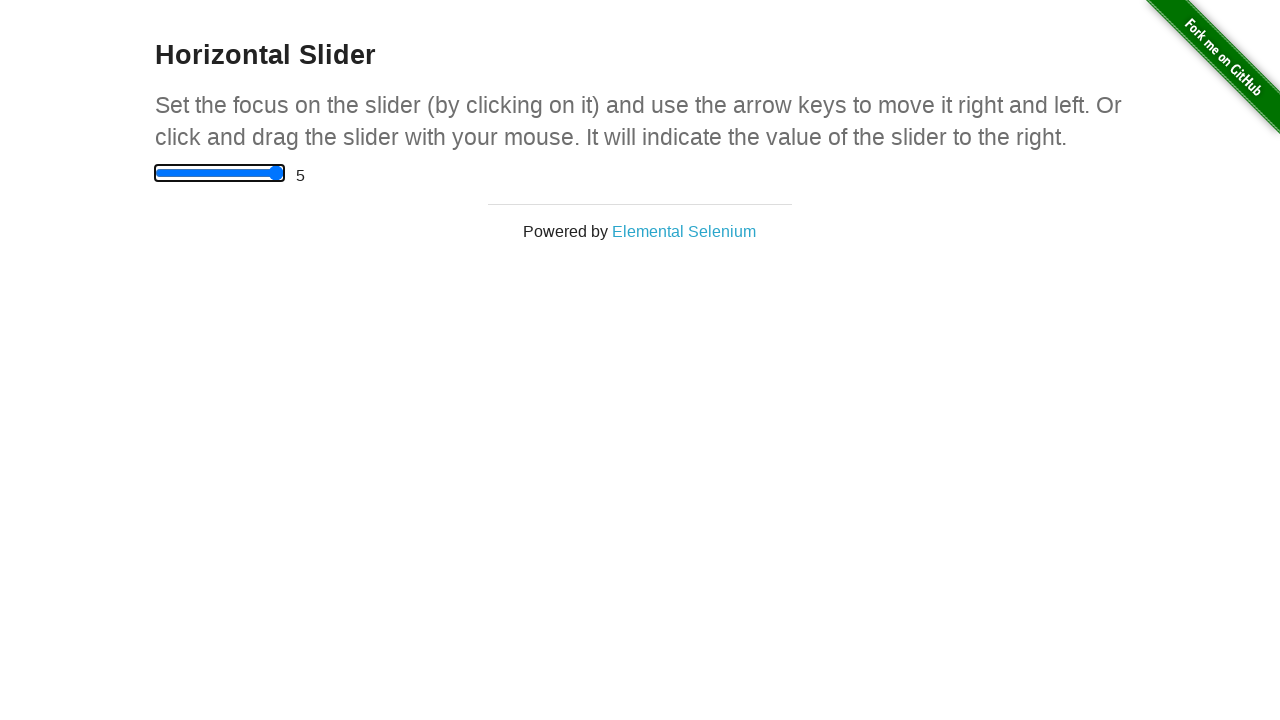

Verified slider value is 5.0 after rightward movement
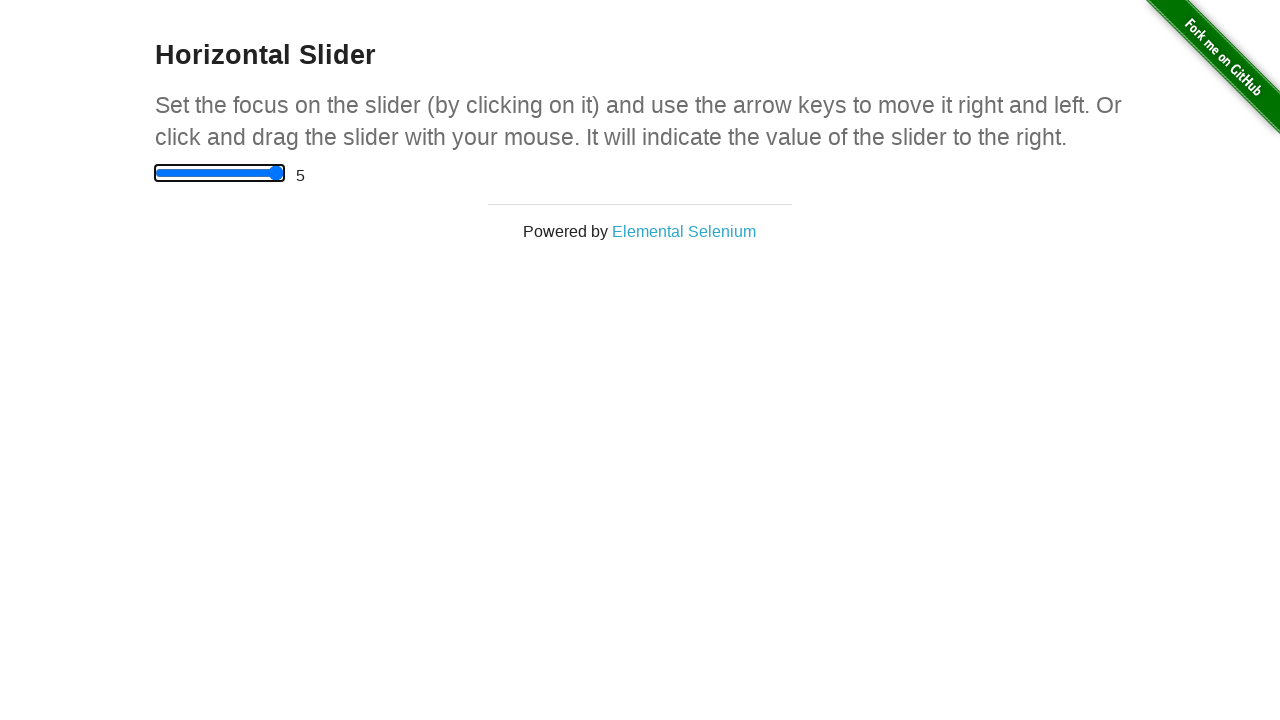

Verified slider value is 5.0 before leftward movement (iteration 1/11)
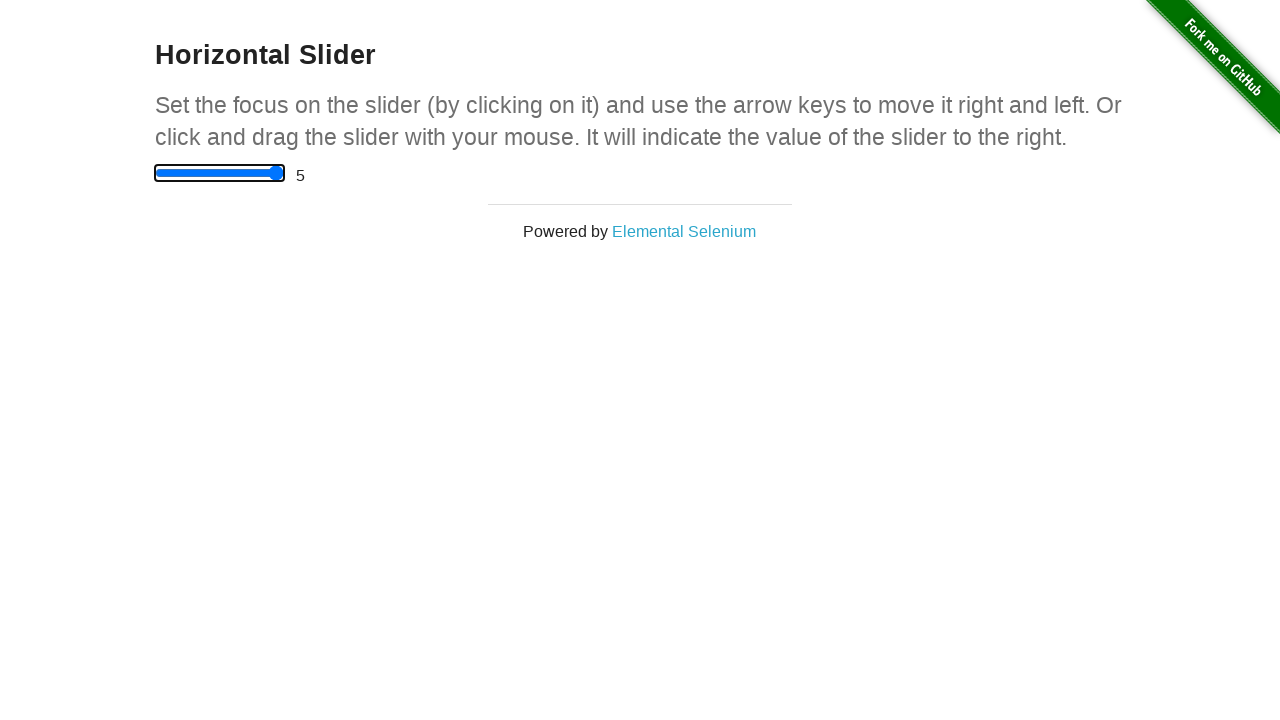

Pressed ArrowLeft on slider (iteration 1/11) on xpath=//html/body/div[2]/div/div/div/input
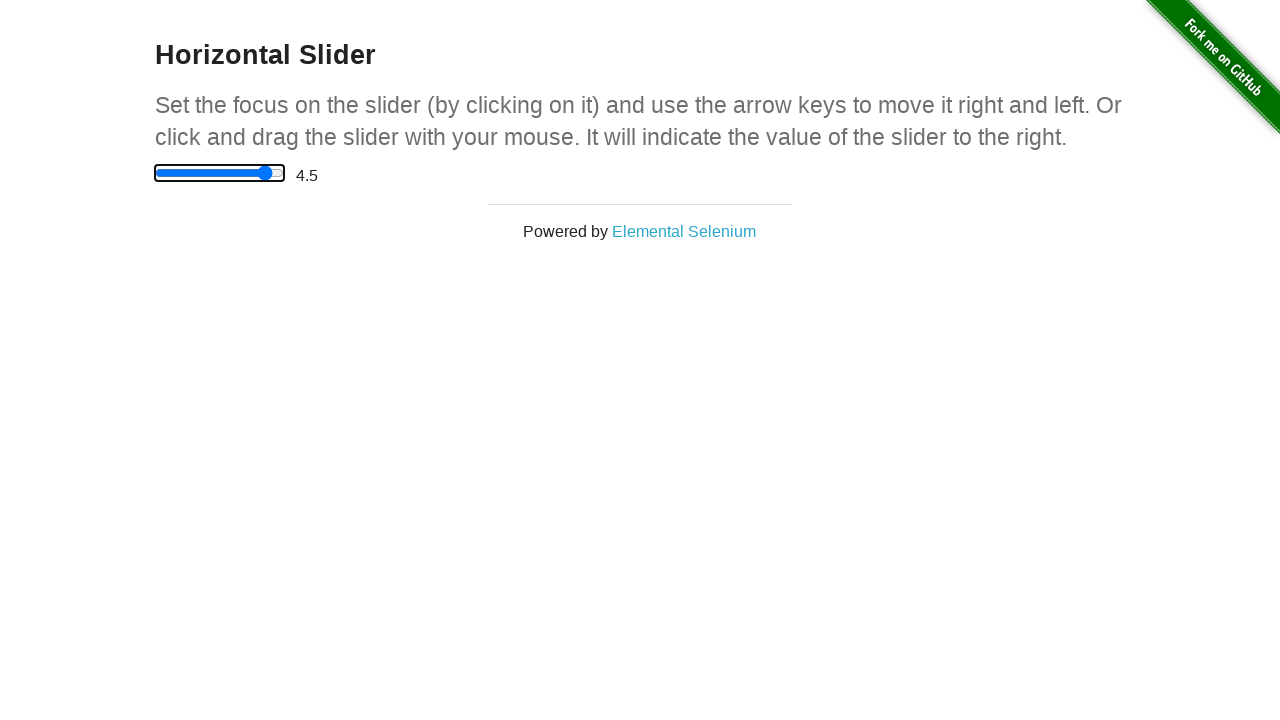

Waited for slider value to update to 4.5
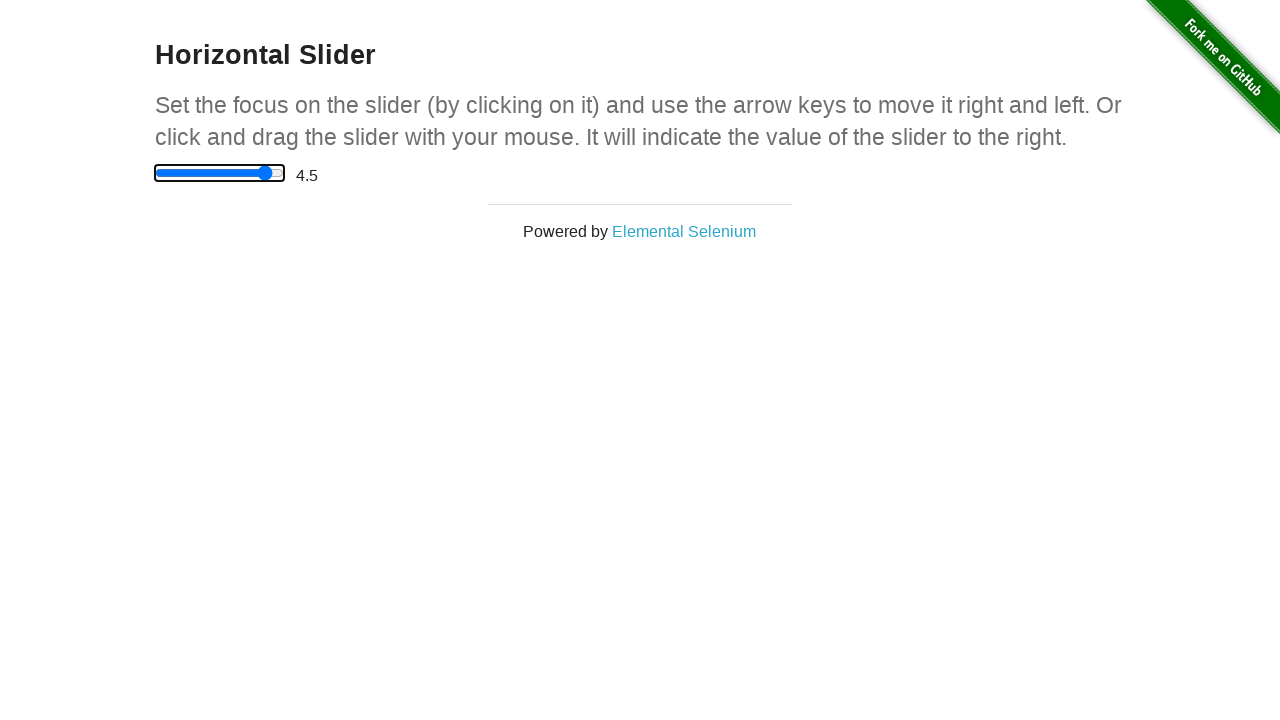

Verified slider value is 4.5 before leftward movement (iteration 2/11)
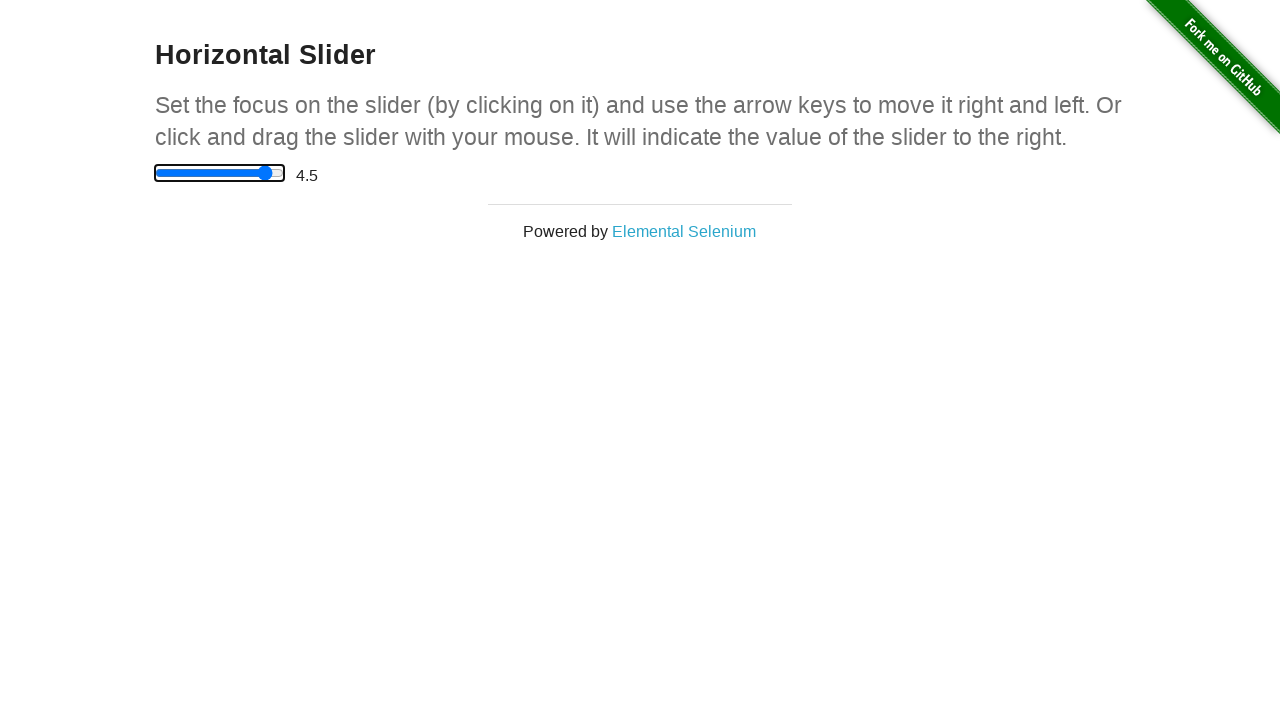

Pressed ArrowLeft on slider (iteration 2/11) on xpath=//html/body/div[2]/div/div/div/input
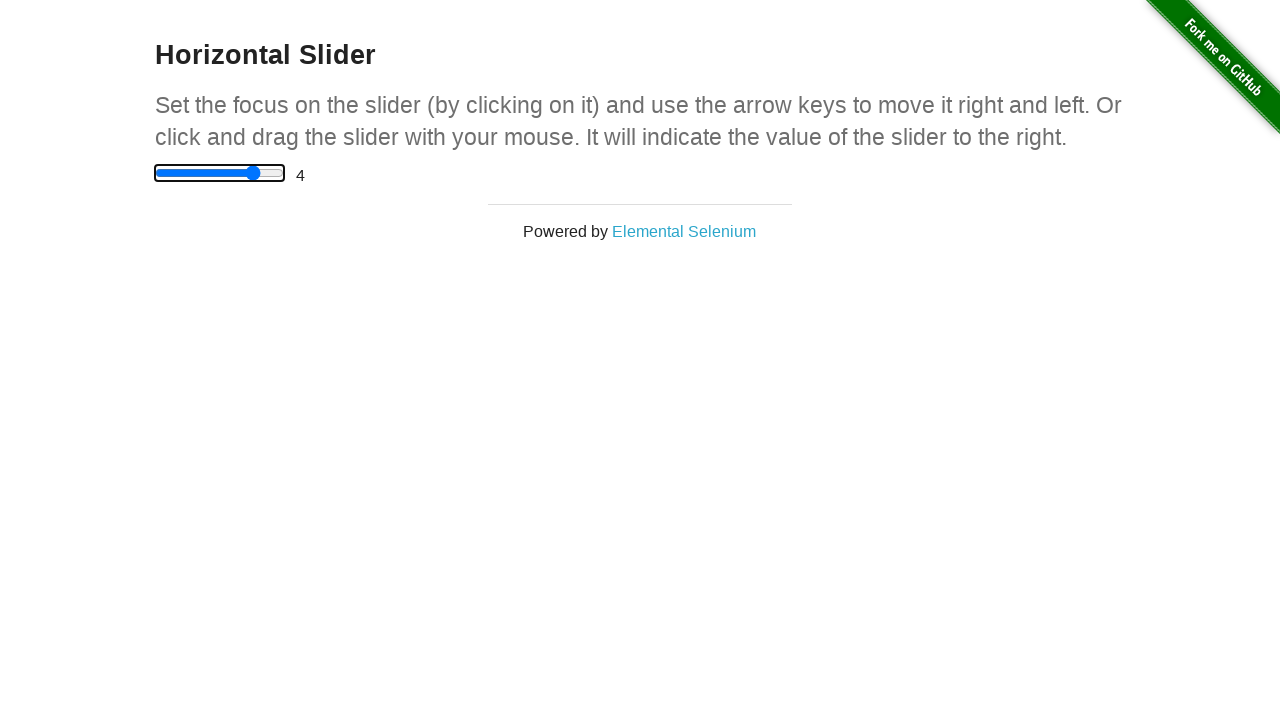

Waited for slider value to update to 4.0
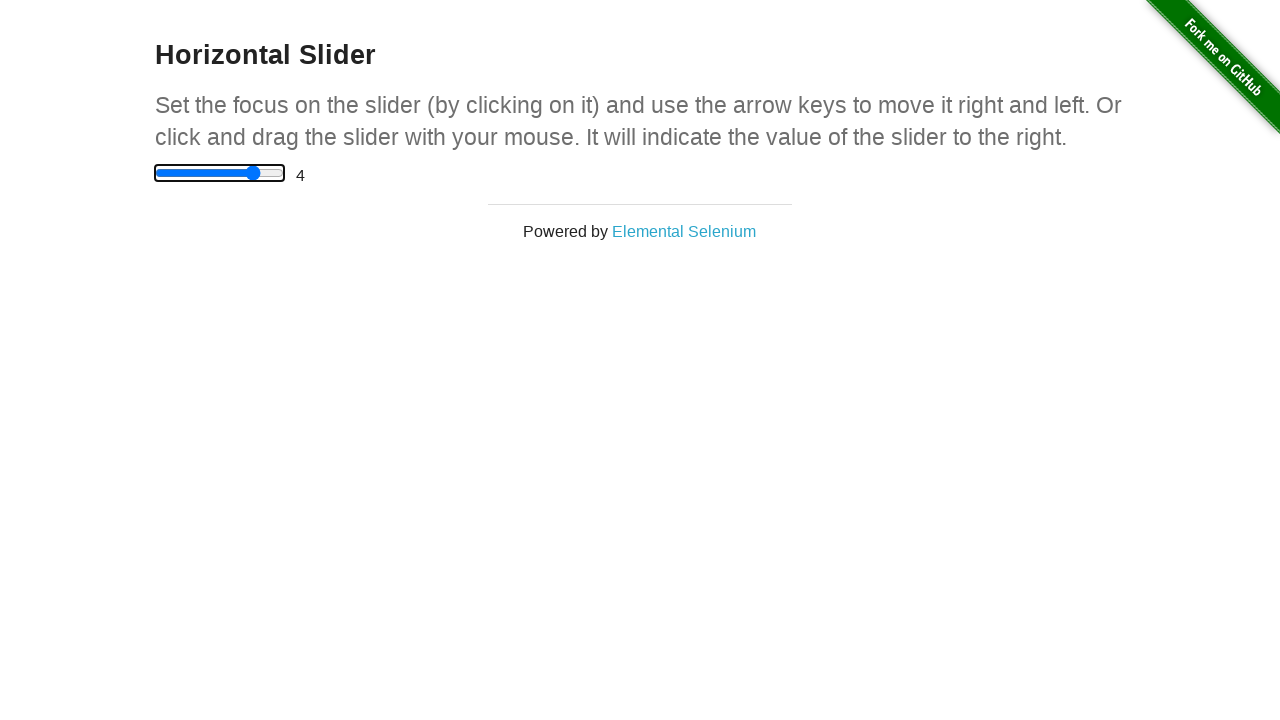

Verified slider value is 4.0 before leftward movement (iteration 3/11)
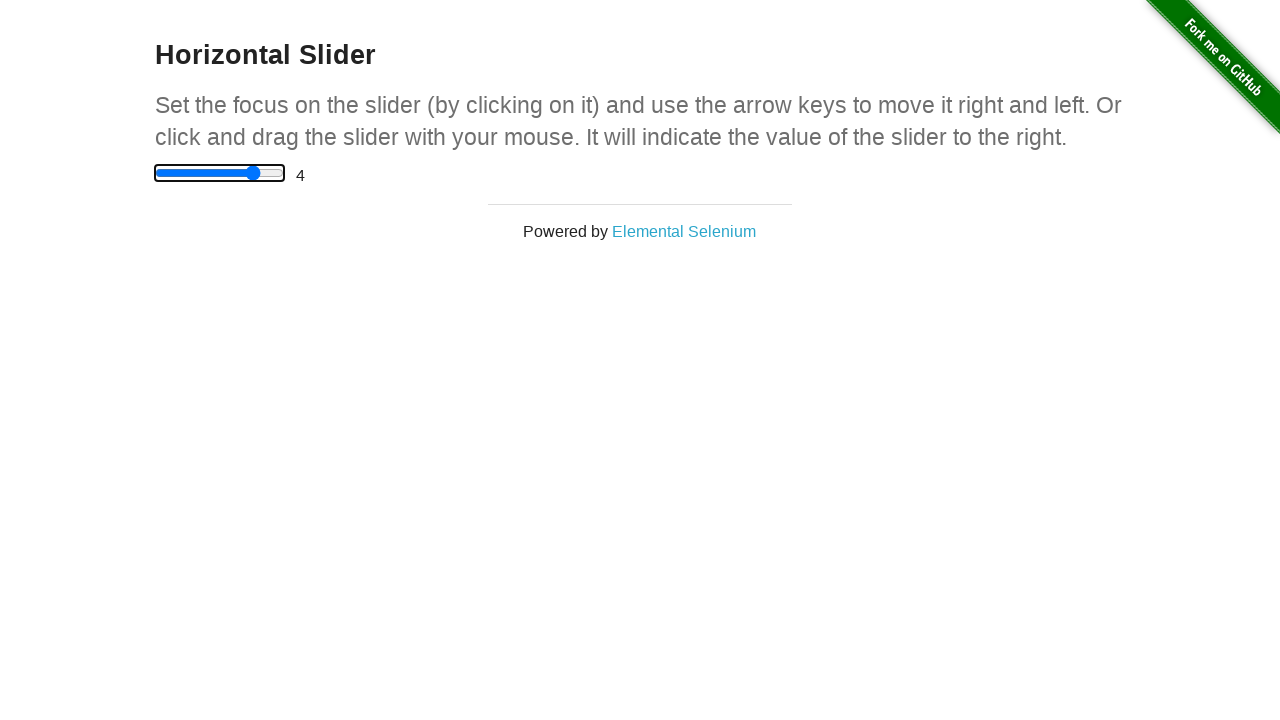

Pressed ArrowLeft on slider (iteration 3/11) on xpath=//html/body/div[2]/div/div/div/input
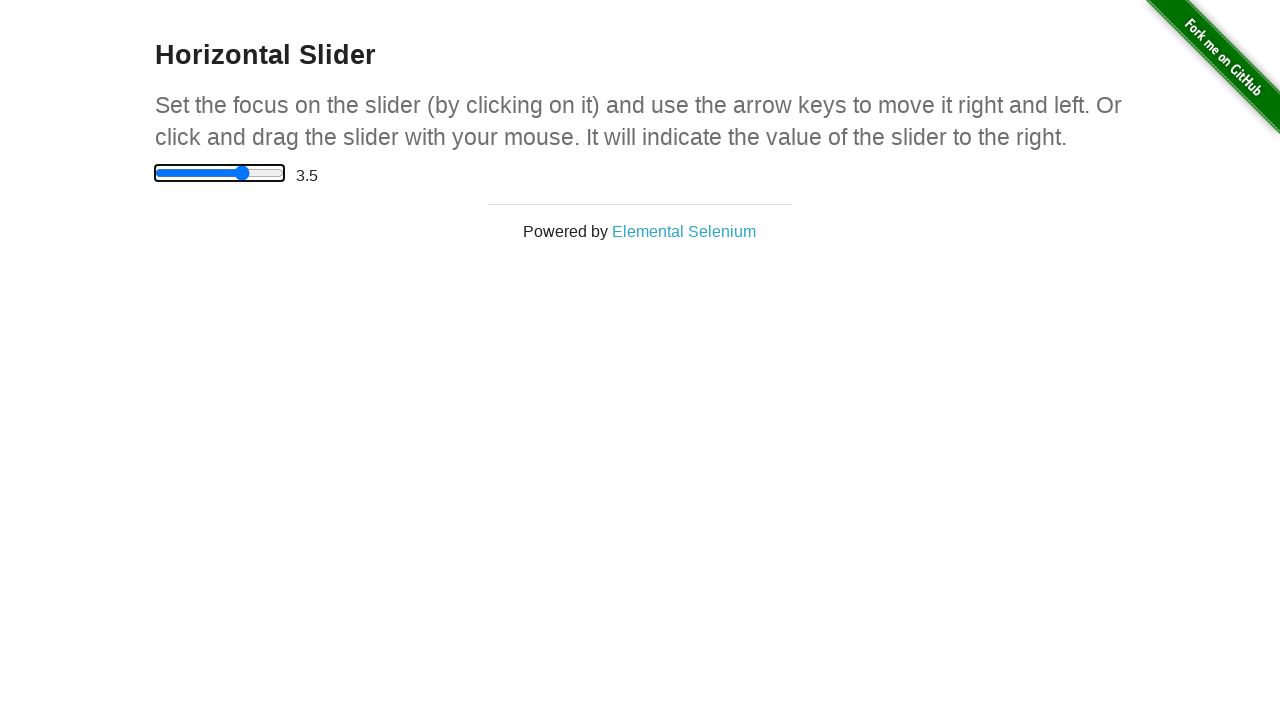

Waited for slider value to update to 3.5
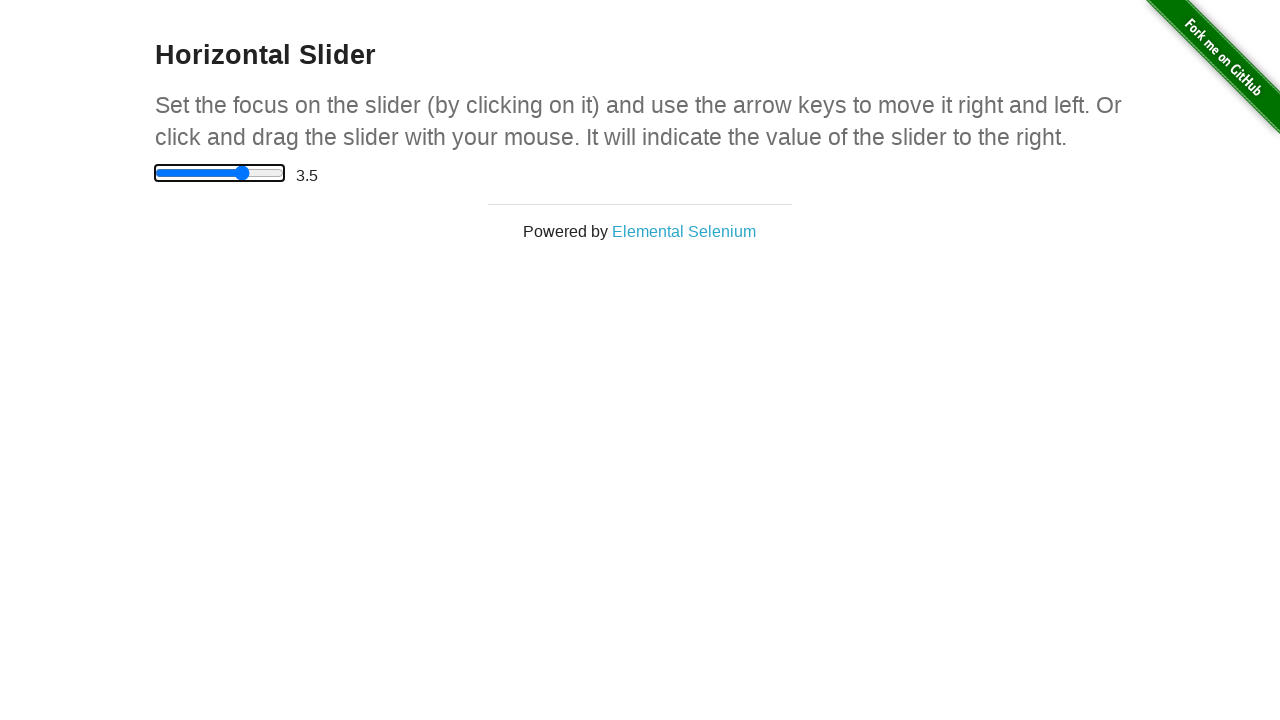

Verified slider value is 3.5 before leftward movement (iteration 4/11)
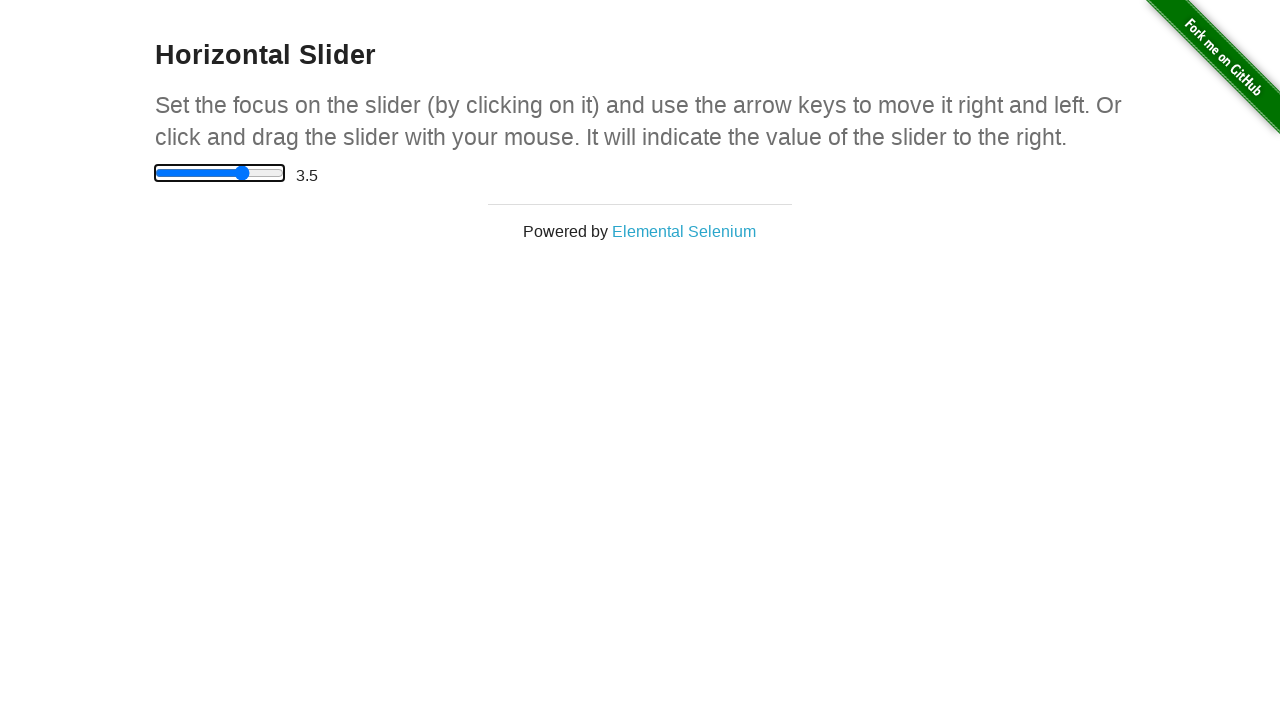

Pressed ArrowLeft on slider (iteration 4/11) on xpath=//html/body/div[2]/div/div/div/input
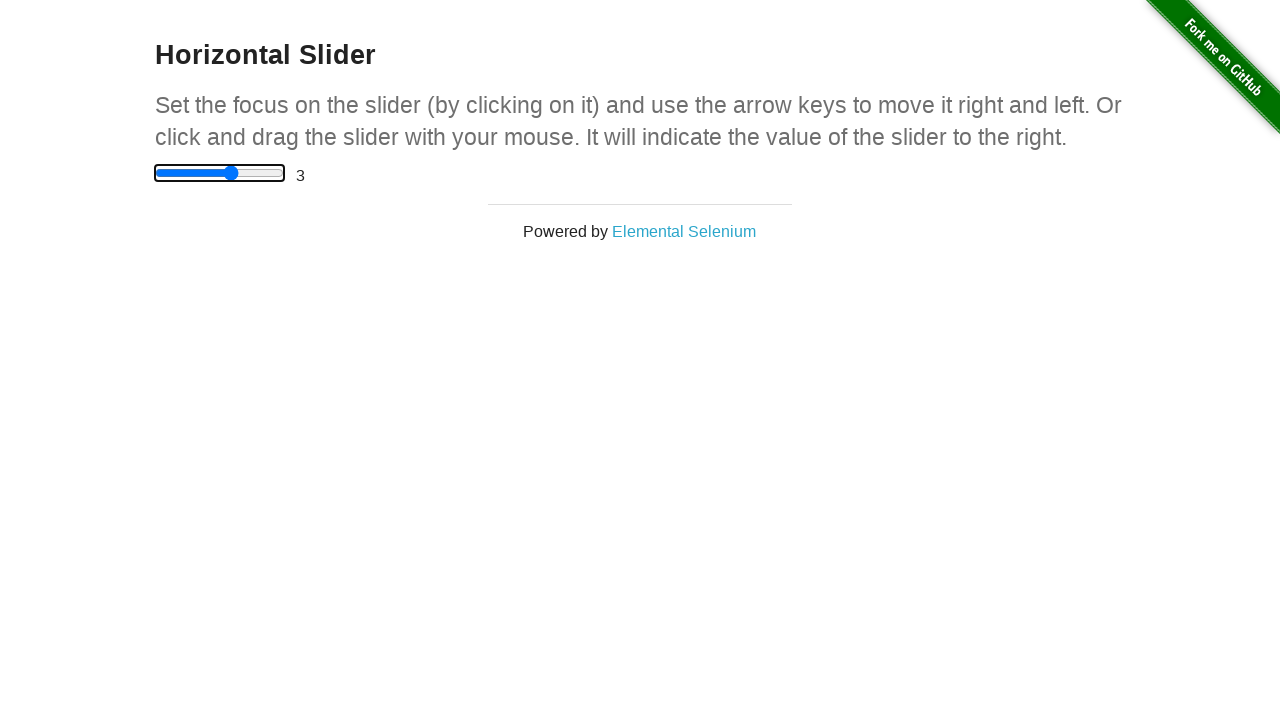

Waited for slider value to update to 3.0
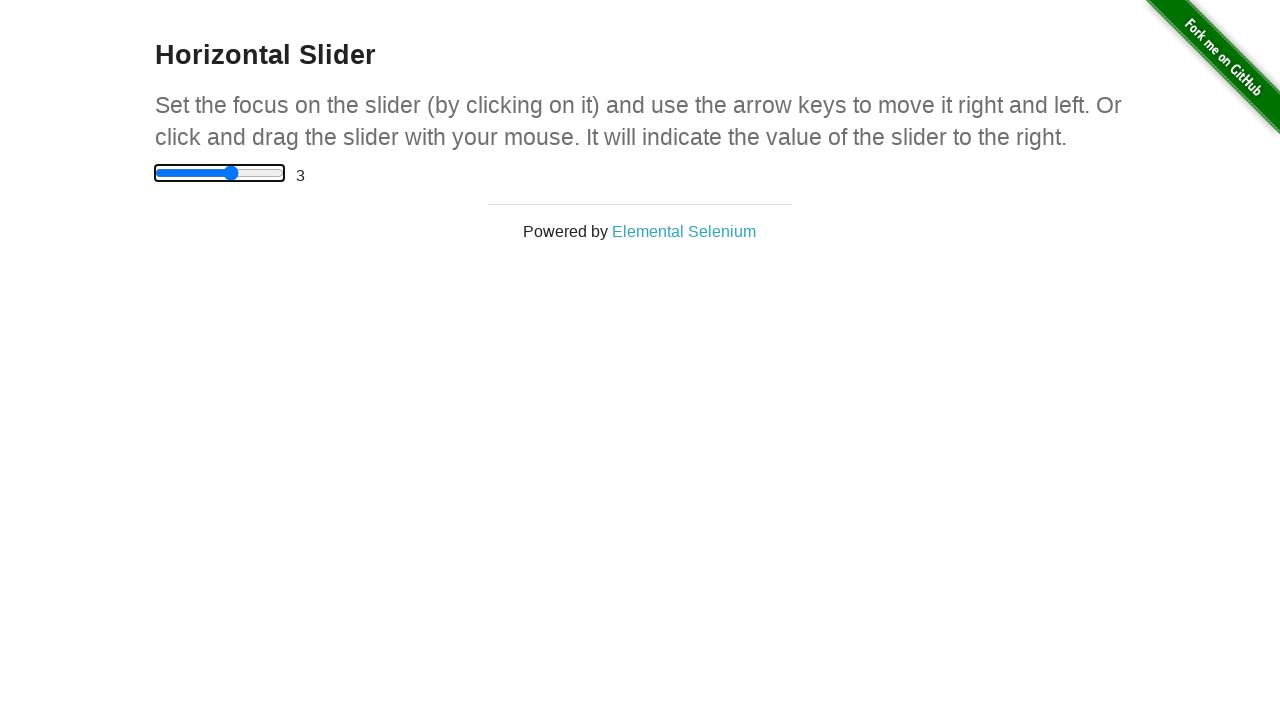

Verified slider value is 3.0 before leftward movement (iteration 5/11)
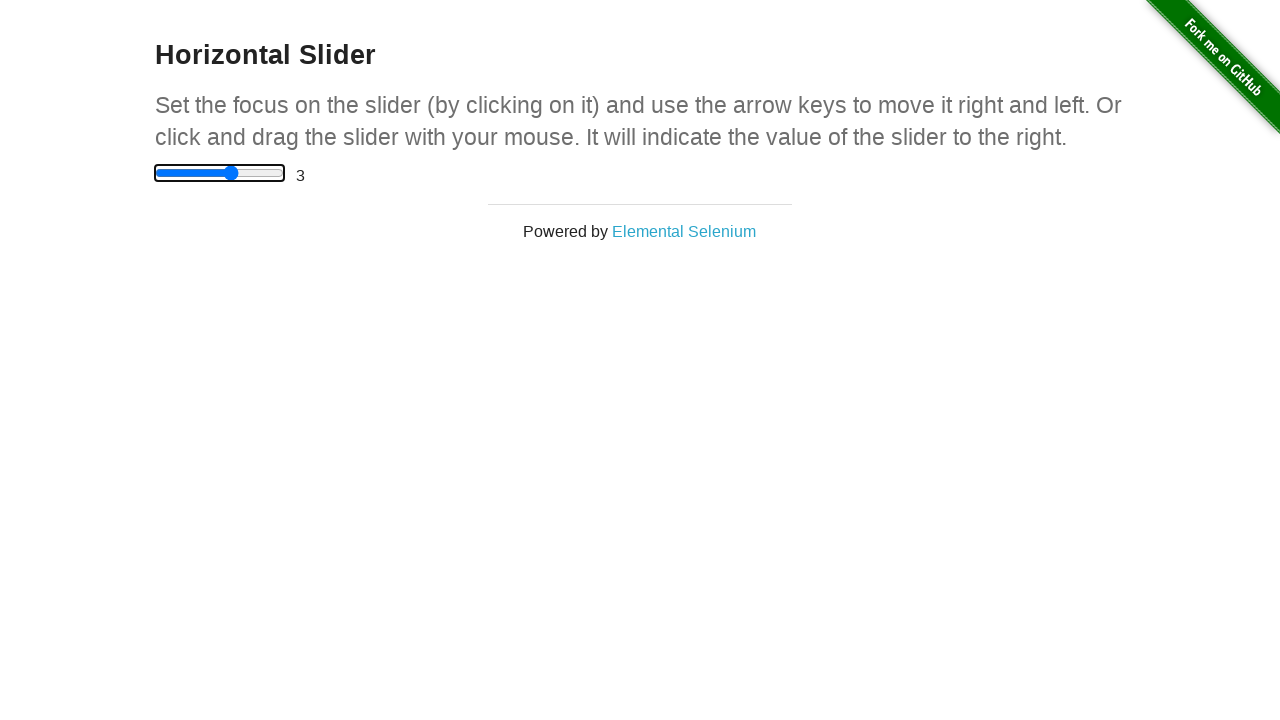

Pressed ArrowLeft on slider (iteration 5/11) on xpath=//html/body/div[2]/div/div/div/input
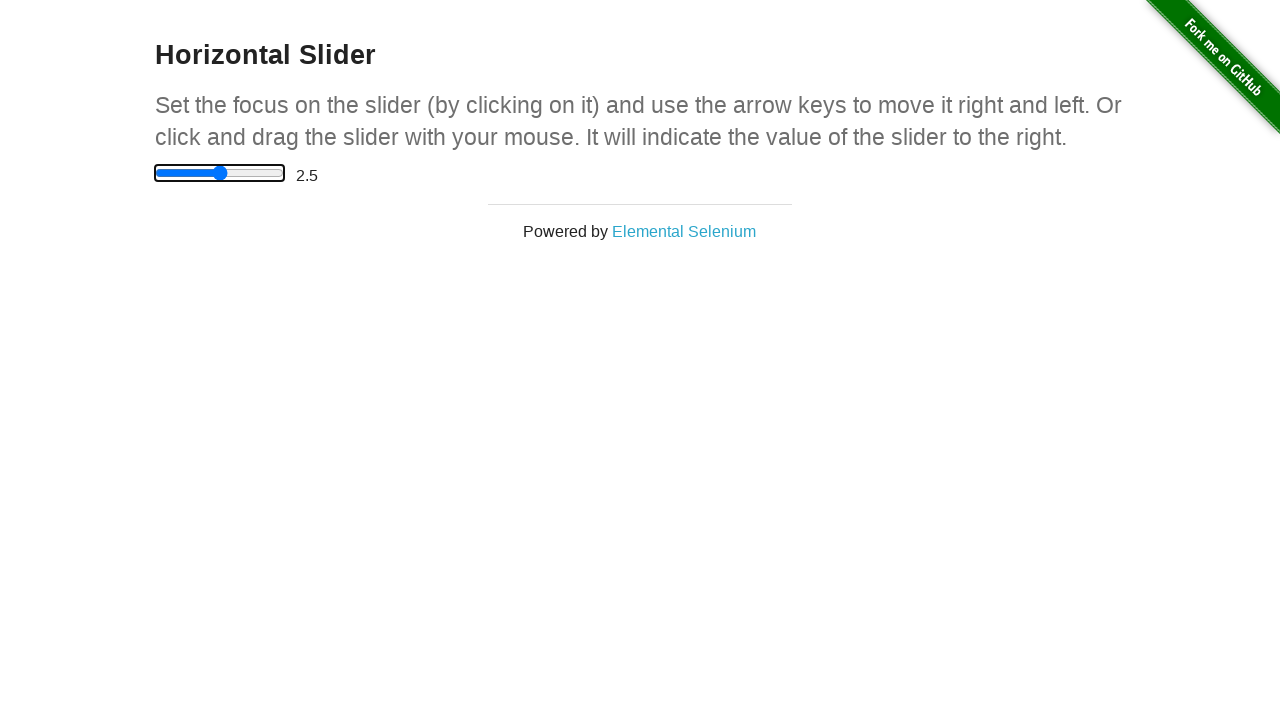

Waited for slider value to update to 2.5
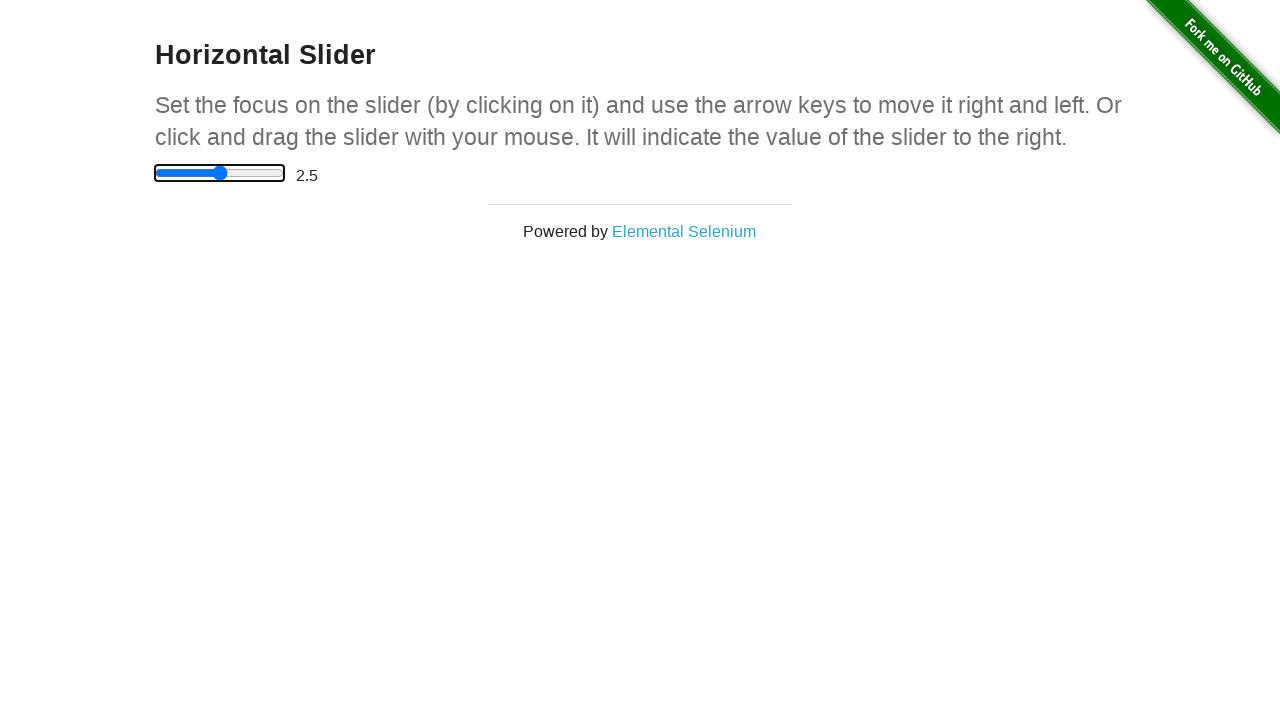

Verified slider value is 2.5 before leftward movement (iteration 6/11)
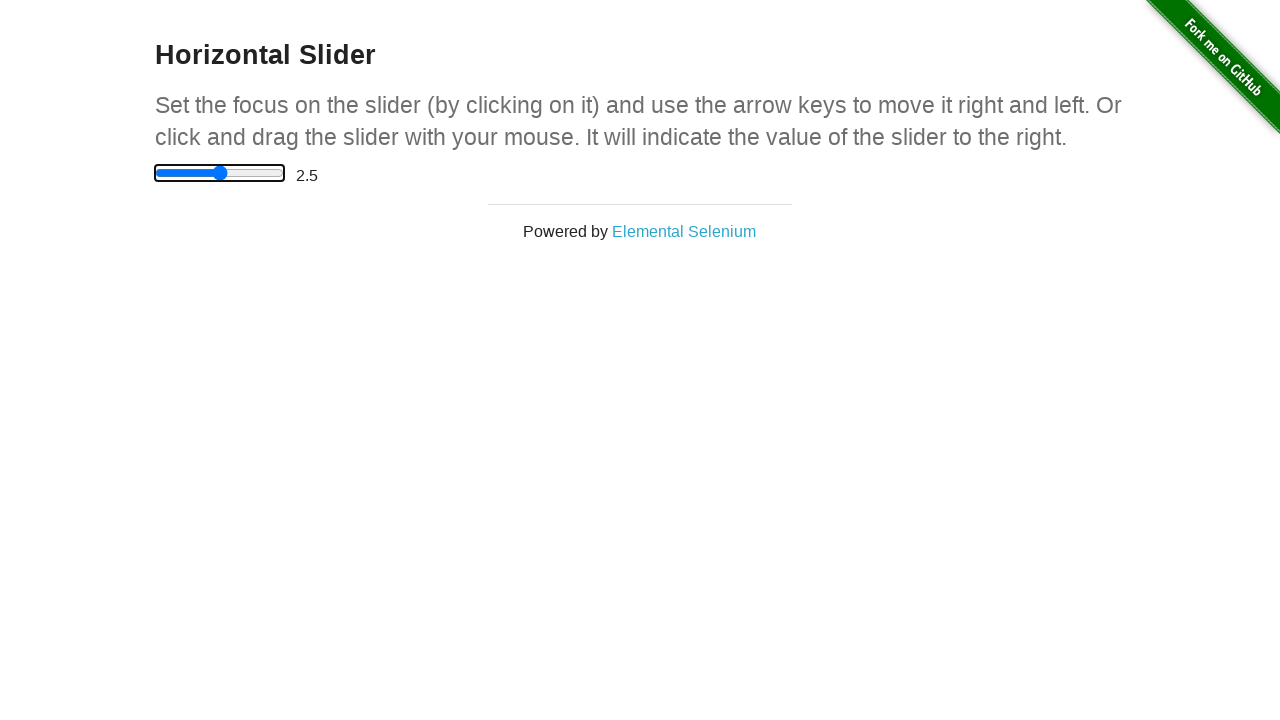

Pressed ArrowLeft on slider (iteration 6/11) on xpath=//html/body/div[2]/div/div/div/input
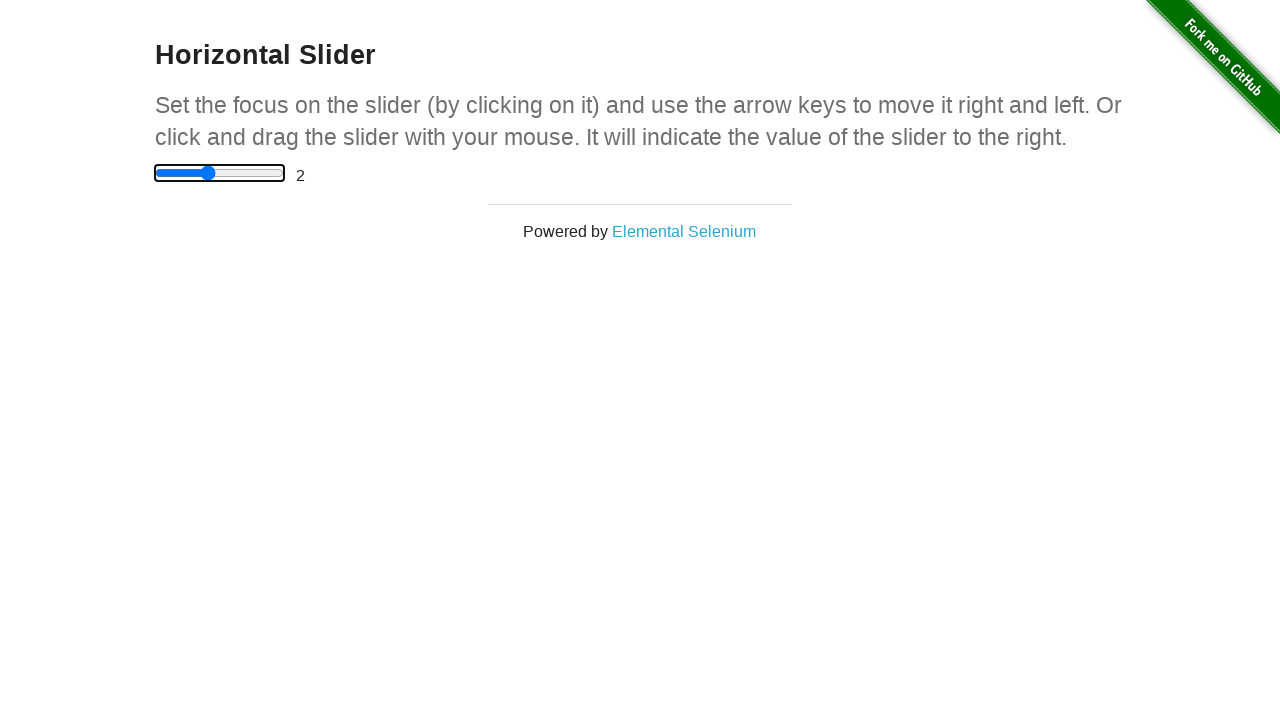

Waited for slider value to update to 2.0
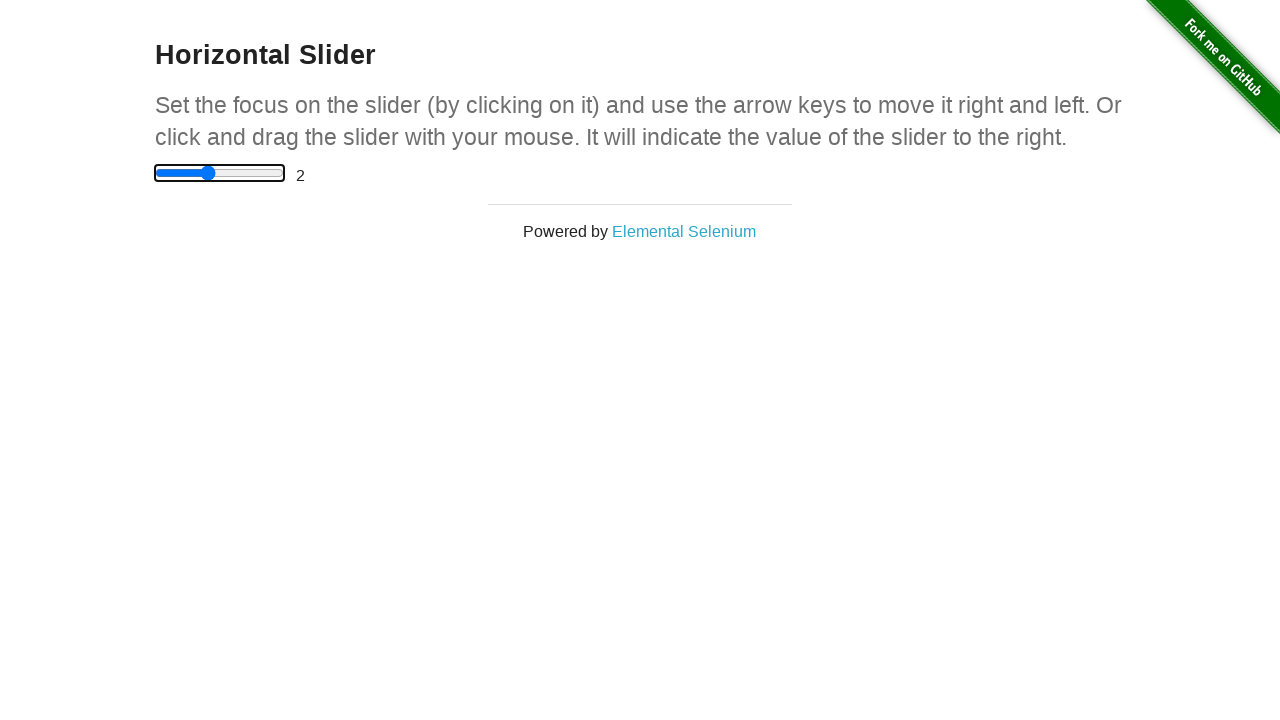

Verified slider value is 2.0 before leftward movement (iteration 7/11)
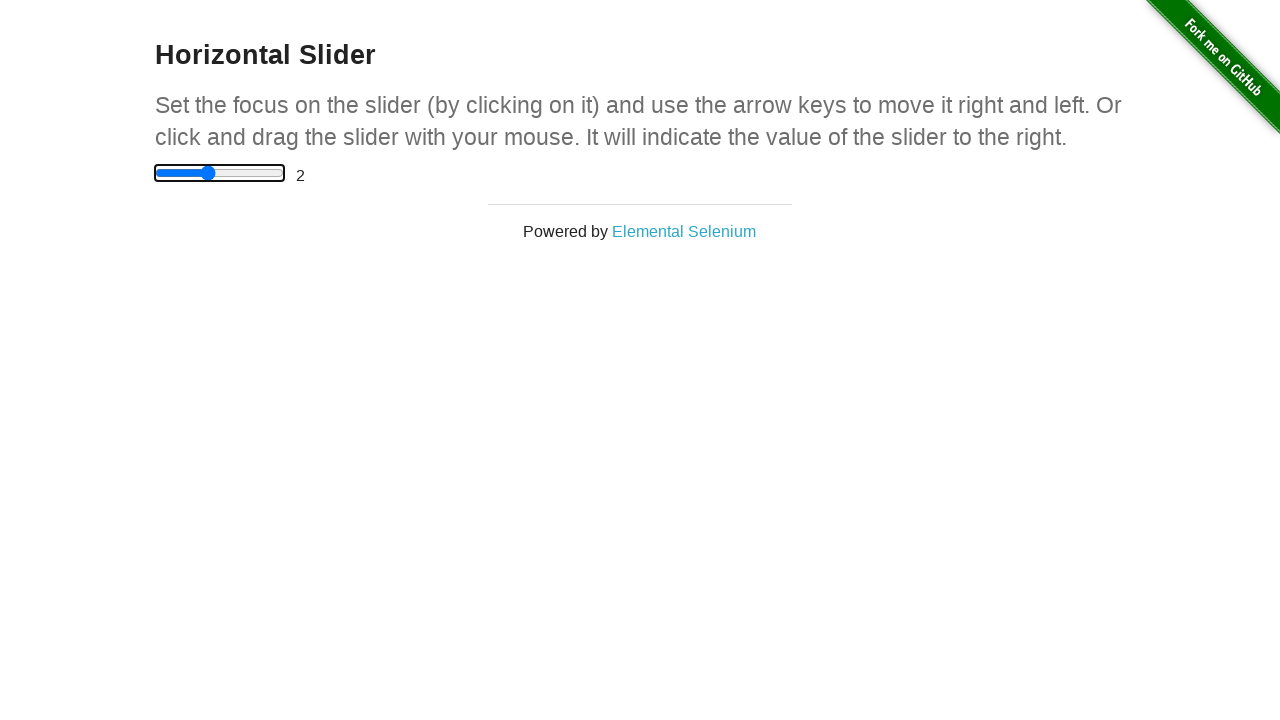

Pressed ArrowLeft on slider (iteration 7/11) on xpath=//html/body/div[2]/div/div/div/input
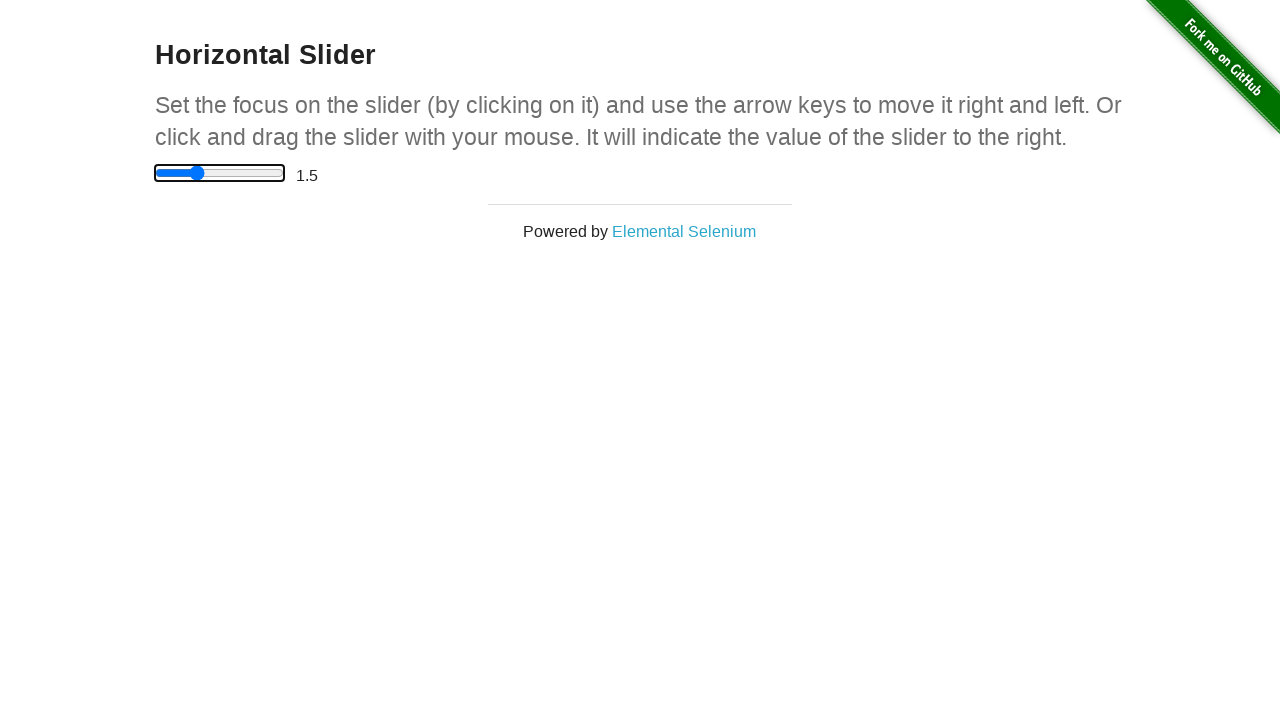

Waited for slider value to update to 1.5
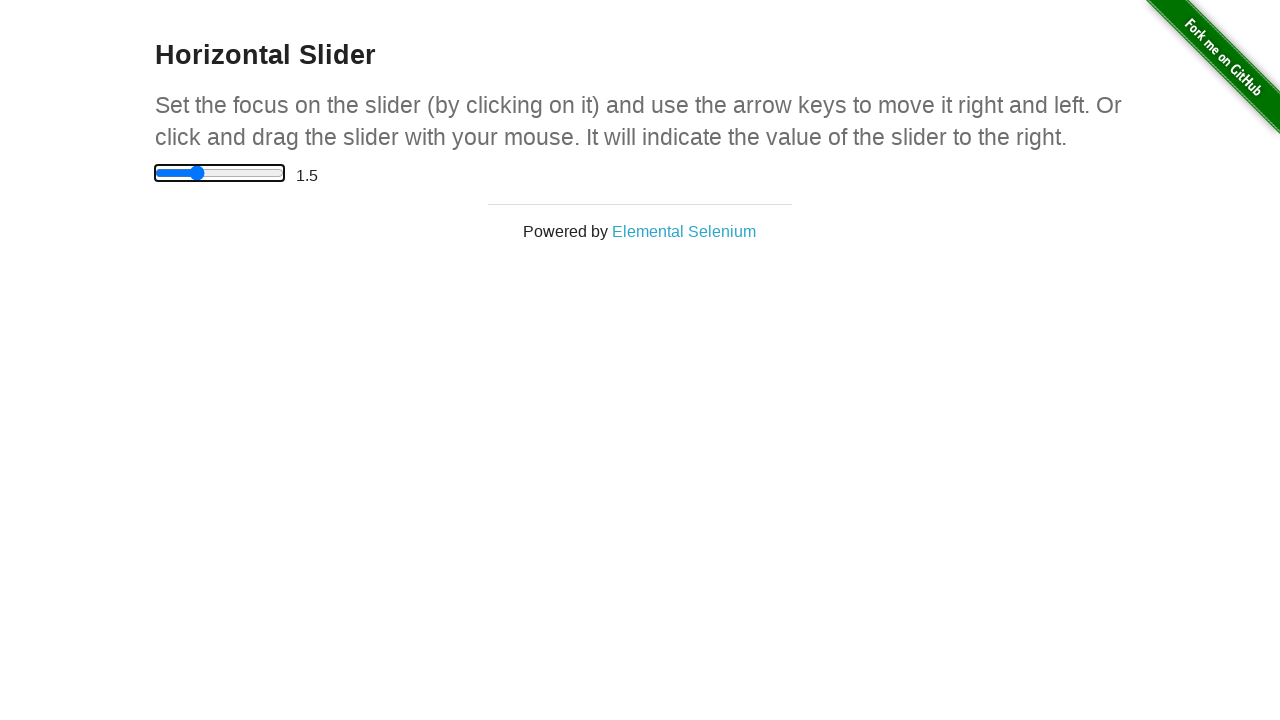

Verified slider value is 1.5 before leftward movement (iteration 8/11)
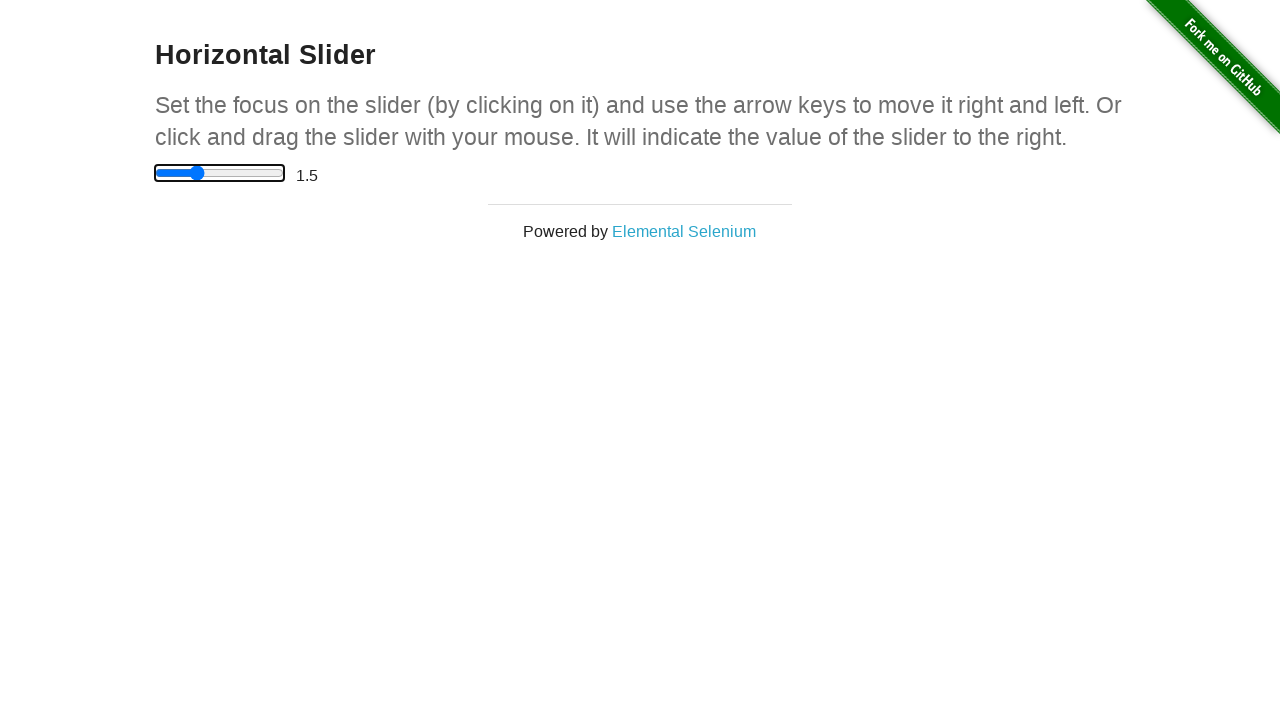

Pressed ArrowLeft on slider (iteration 8/11) on xpath=//html/body/div[2]/div/div/div/input
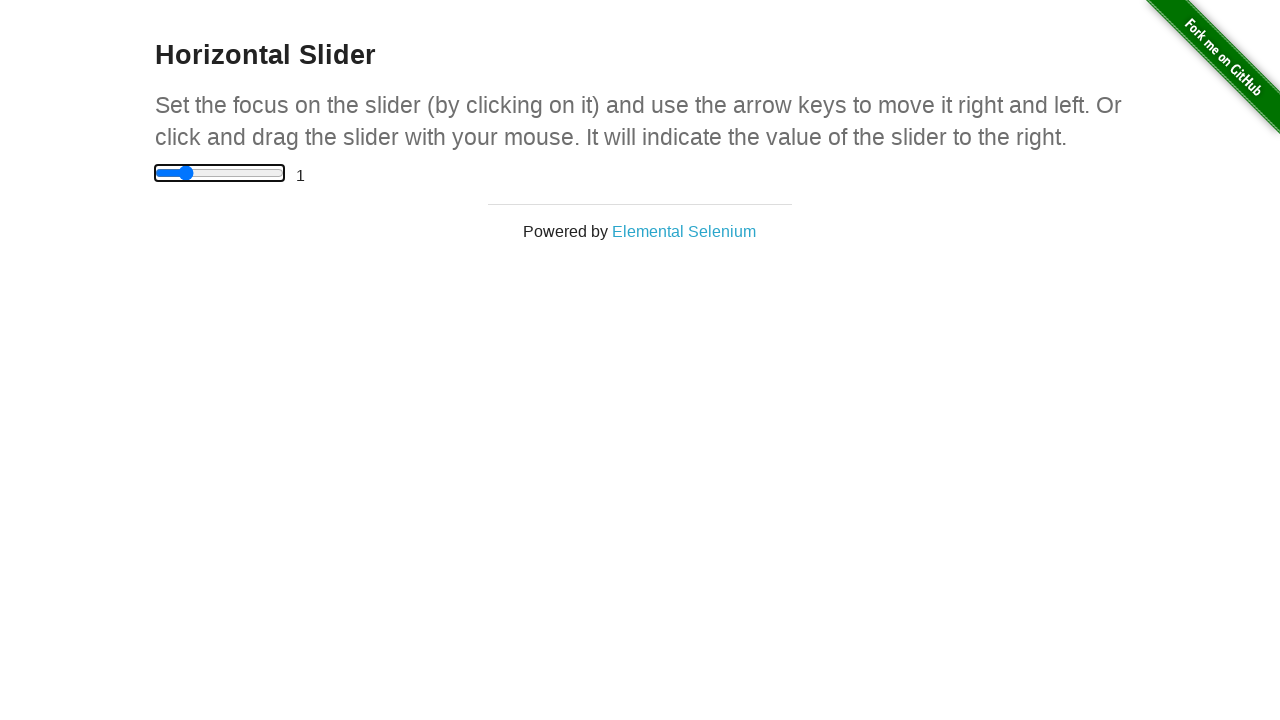

Waited for slider value to update to 1.0
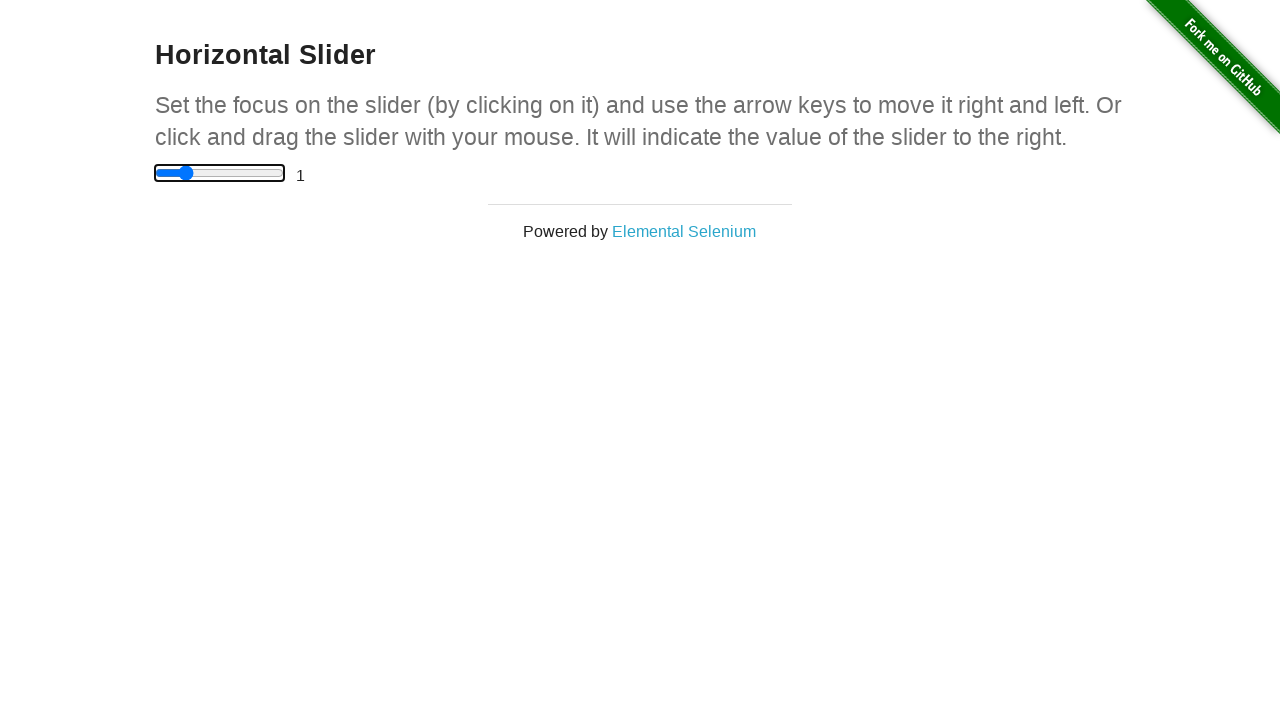

Verified slider value is 1.0 before leftward movement (iteration 9/11)
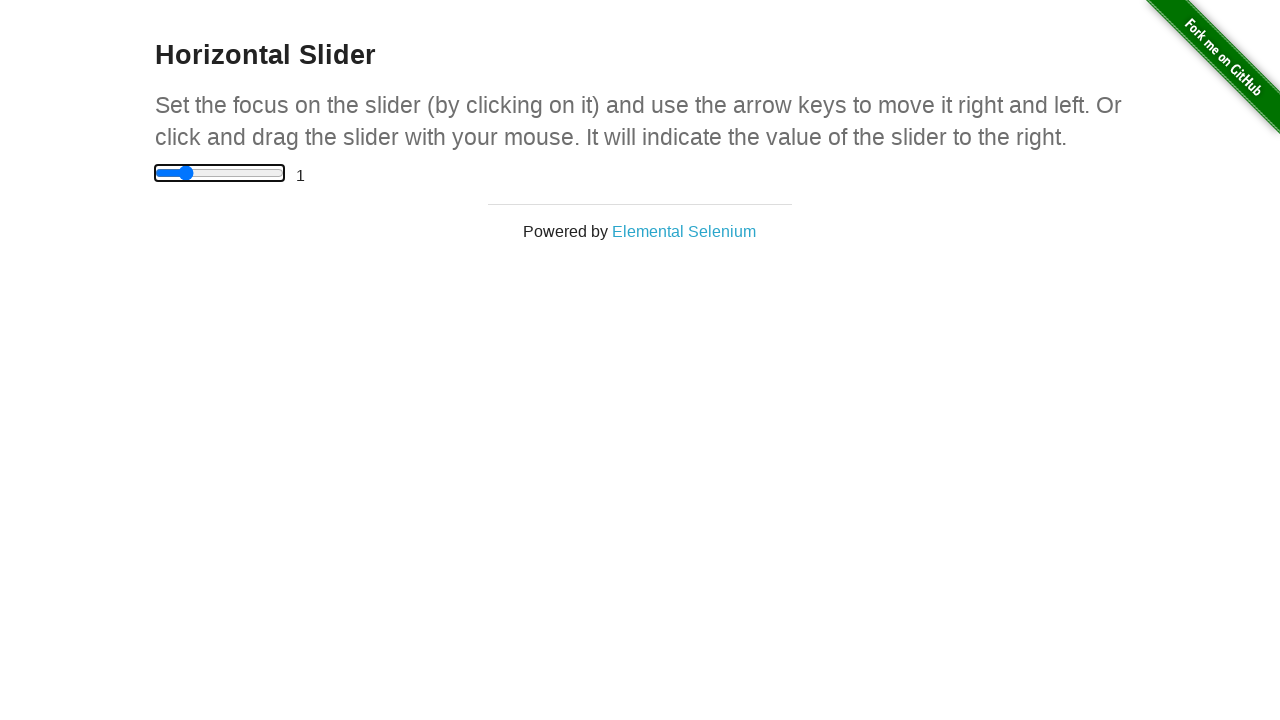

Pressed ArrowLeft on slider (iteration 9/11) on xpath=//html/body/div[2]/div/div/div/input
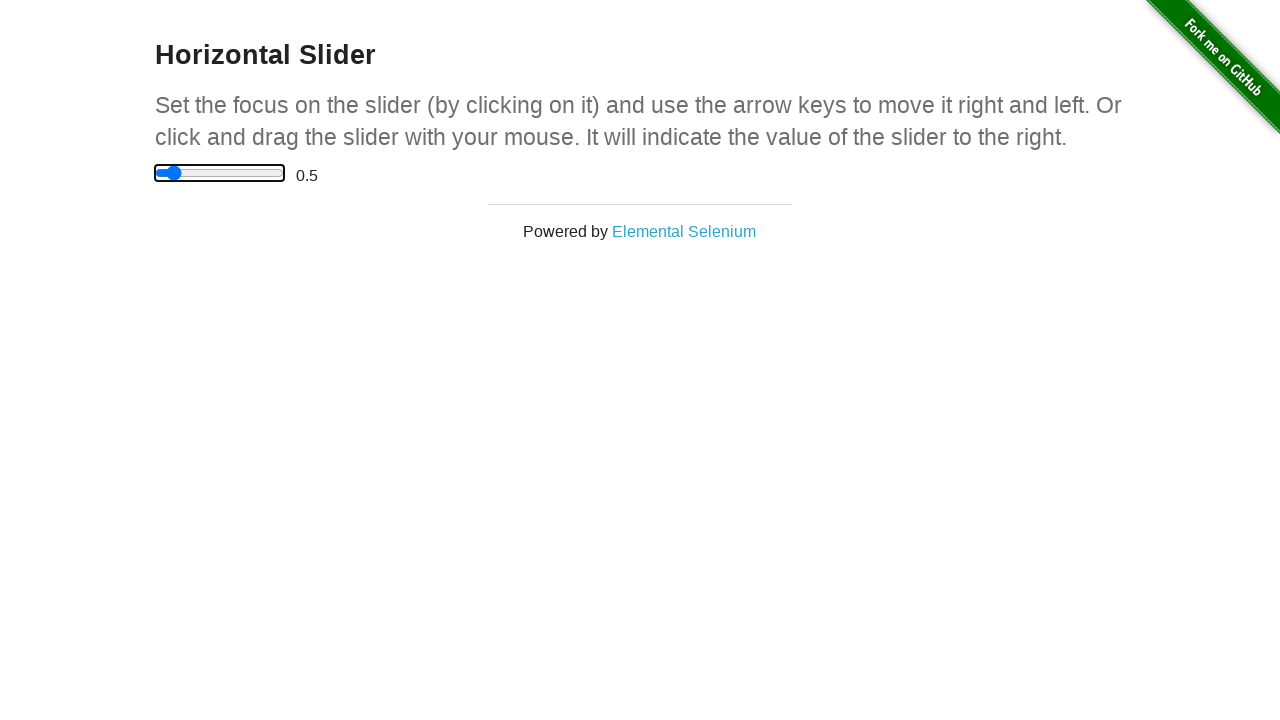

Waited for slider value to update to 0.5
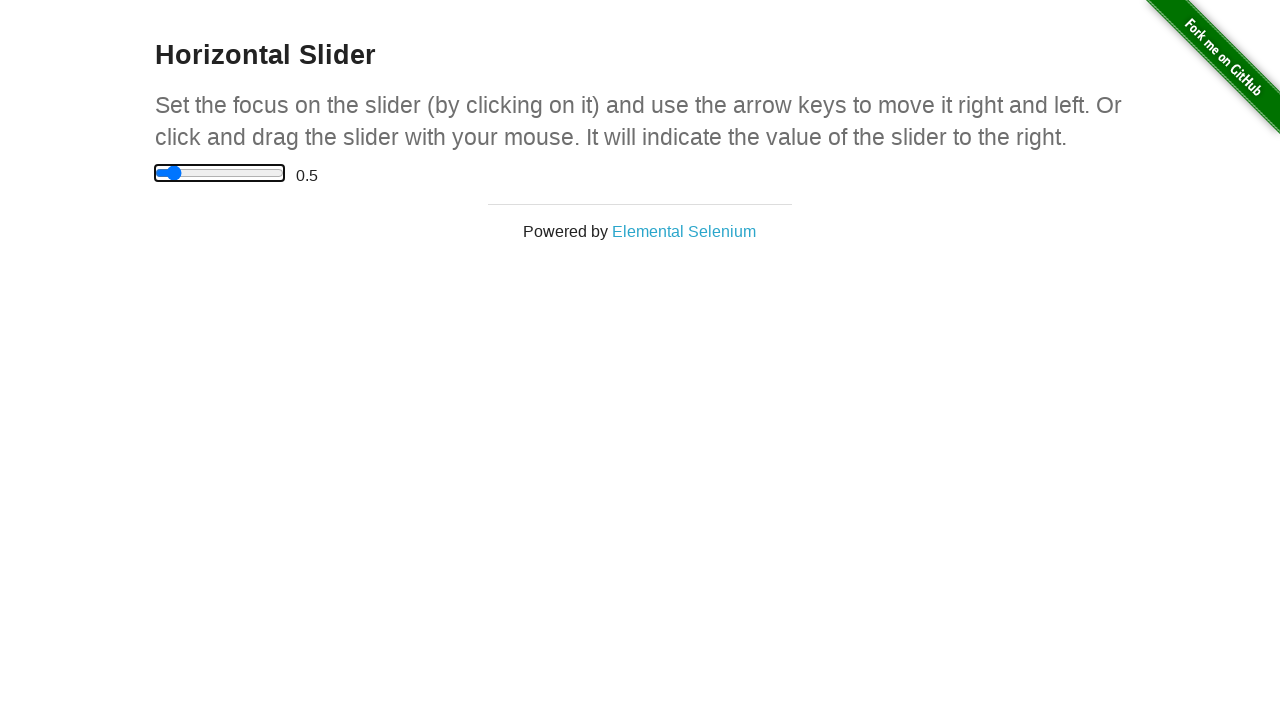

Verified slider value is 0.5 before leftward movement (iteration 10/11)
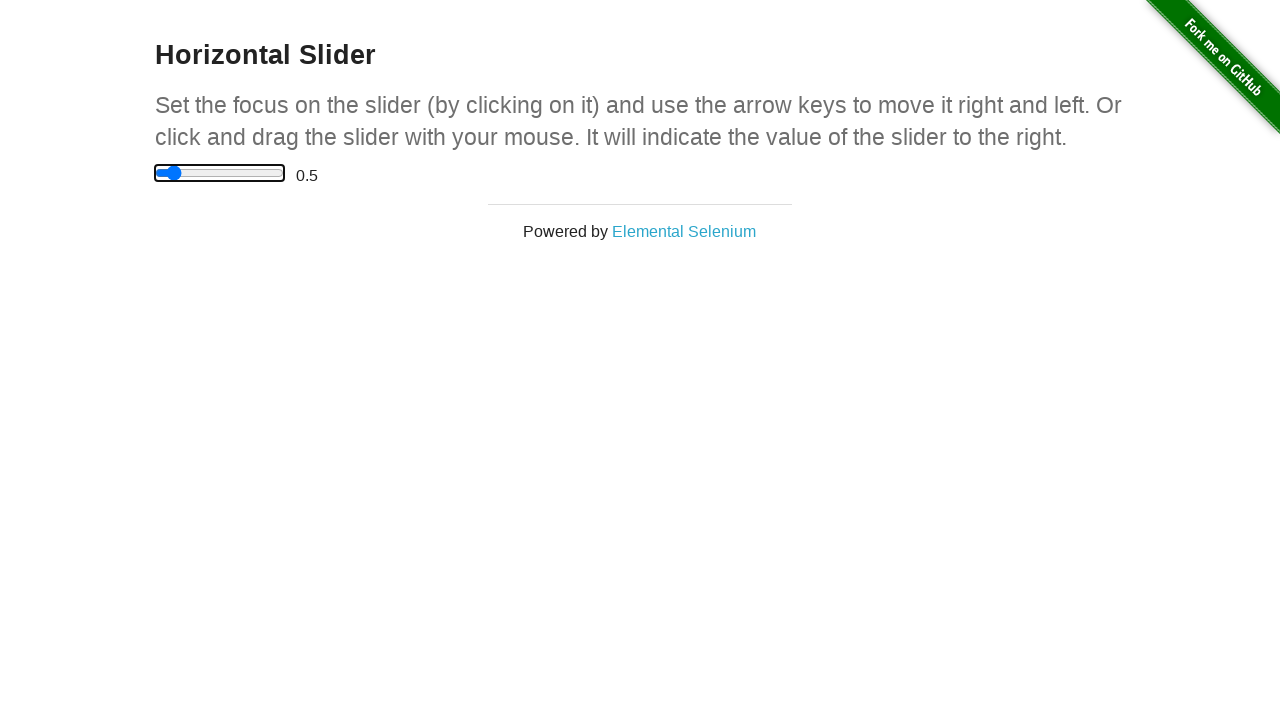

Pressed ArrowLeft on slider (iteration 10/11) on xpath=//html/body/div[2]/div/div/div/input
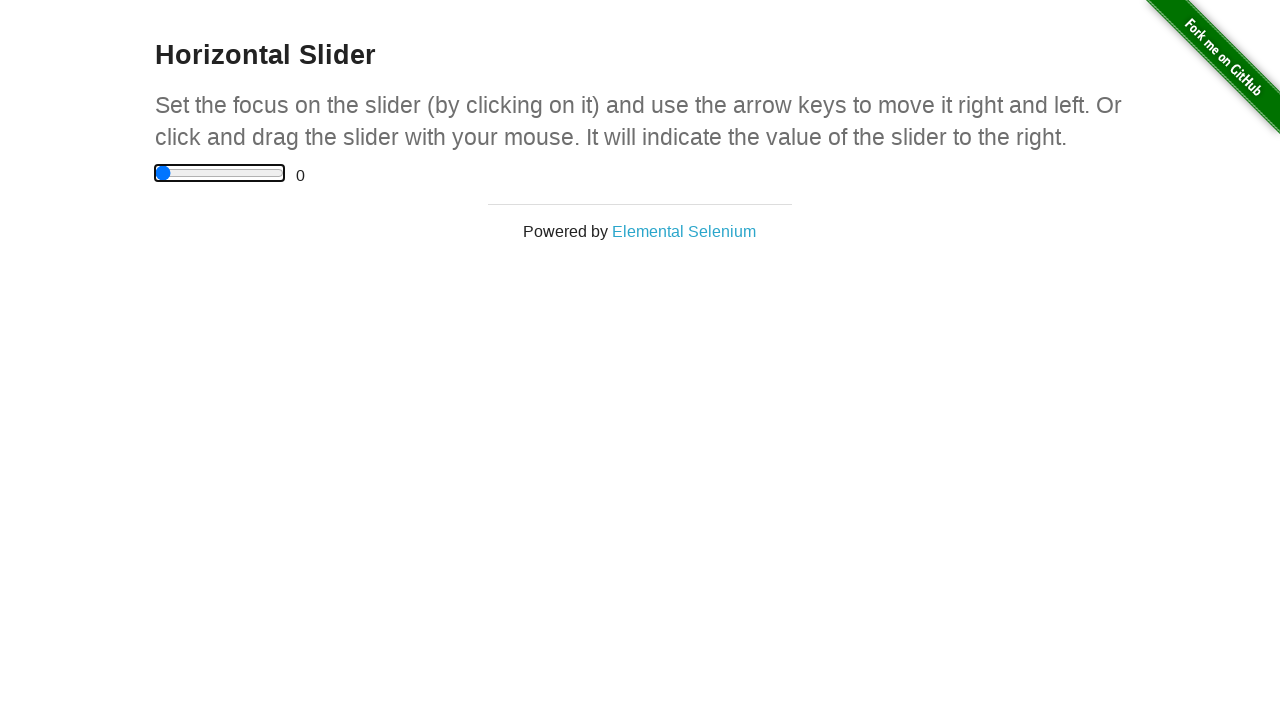

Waited for slider value to update to 0.0
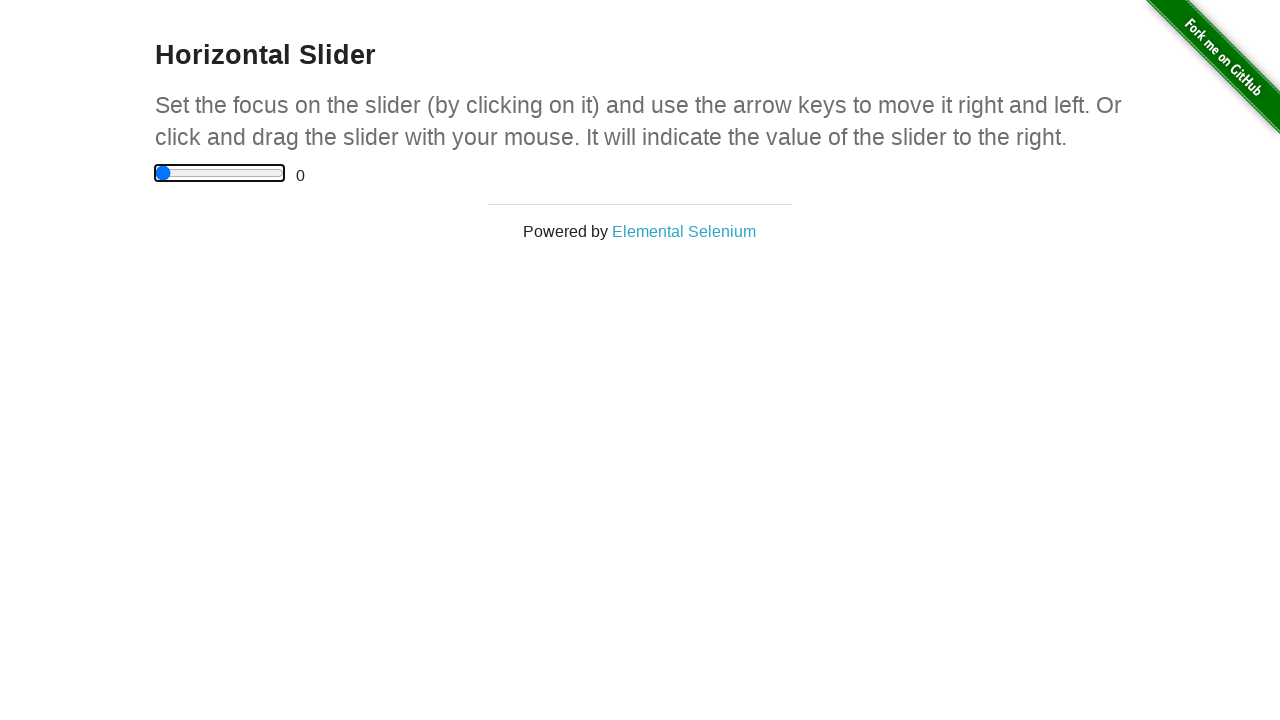

Verified slider value is 0.0 before leftward movement (iteration 11/11)
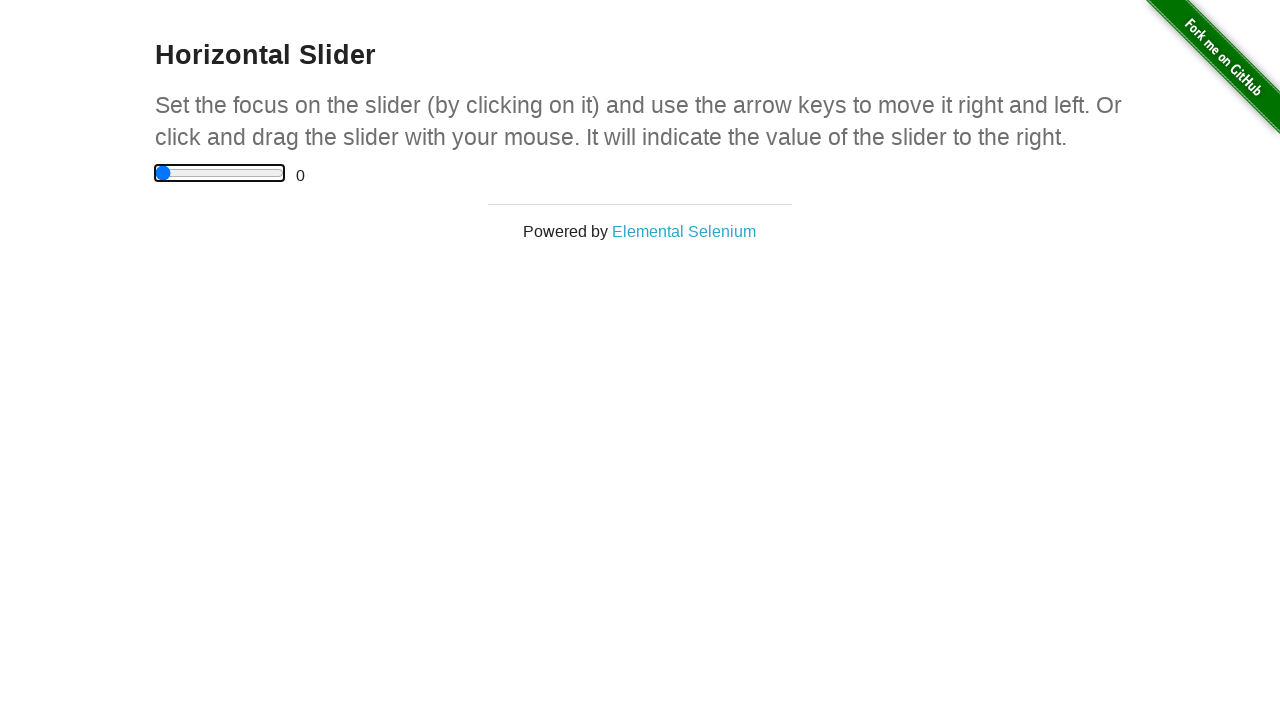

Pressed ArrowLeft on slider (iteration 11/11) on xpath=//html/body/div[2]/div/div/div/input
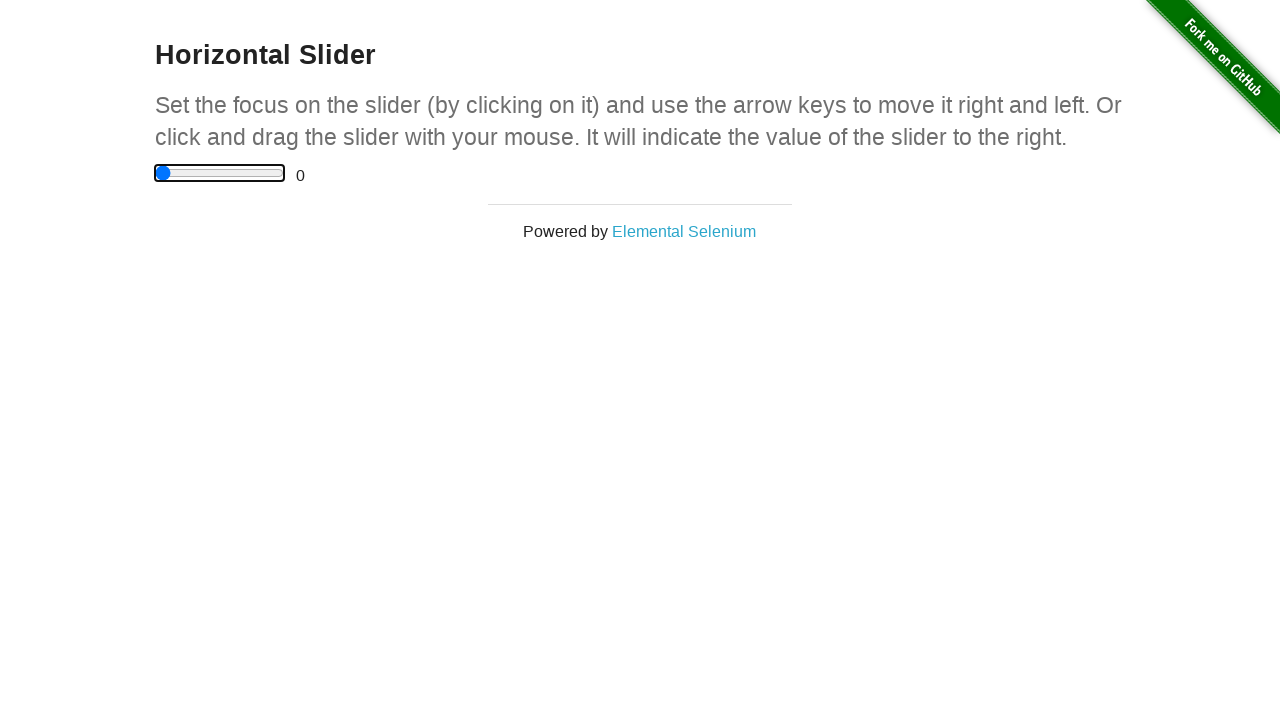

Waited for slider value to update to -0.5
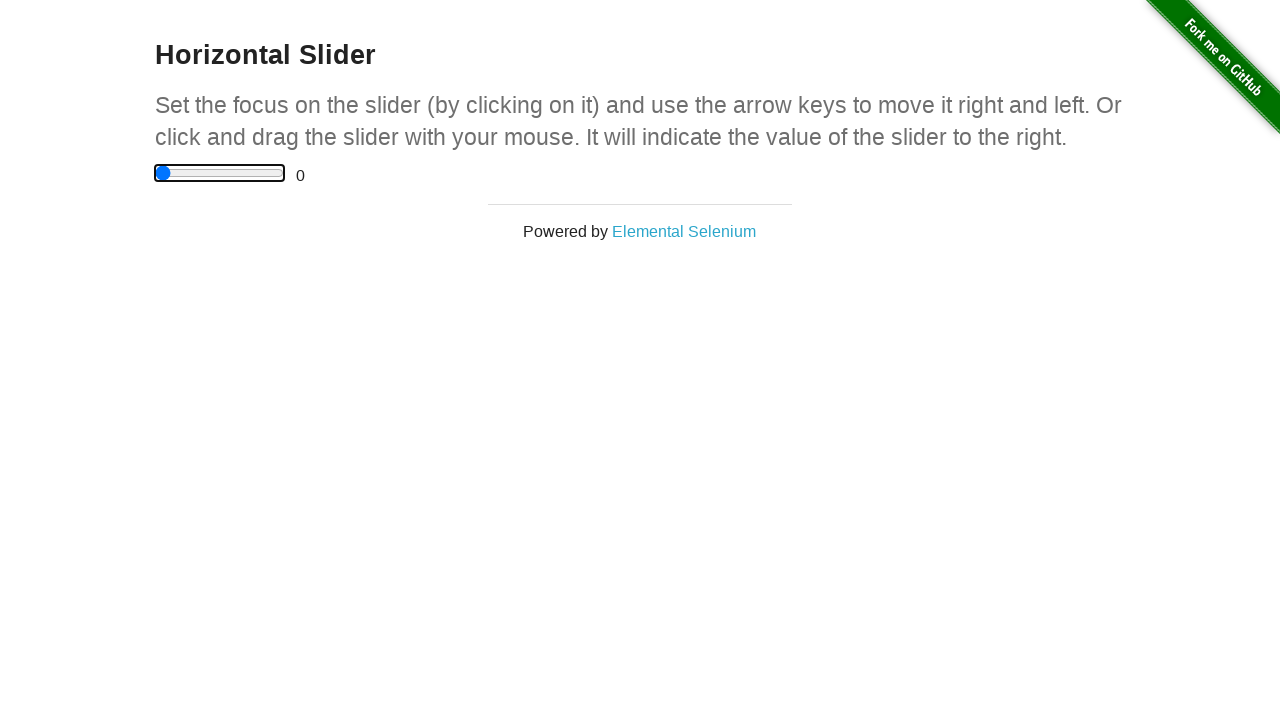

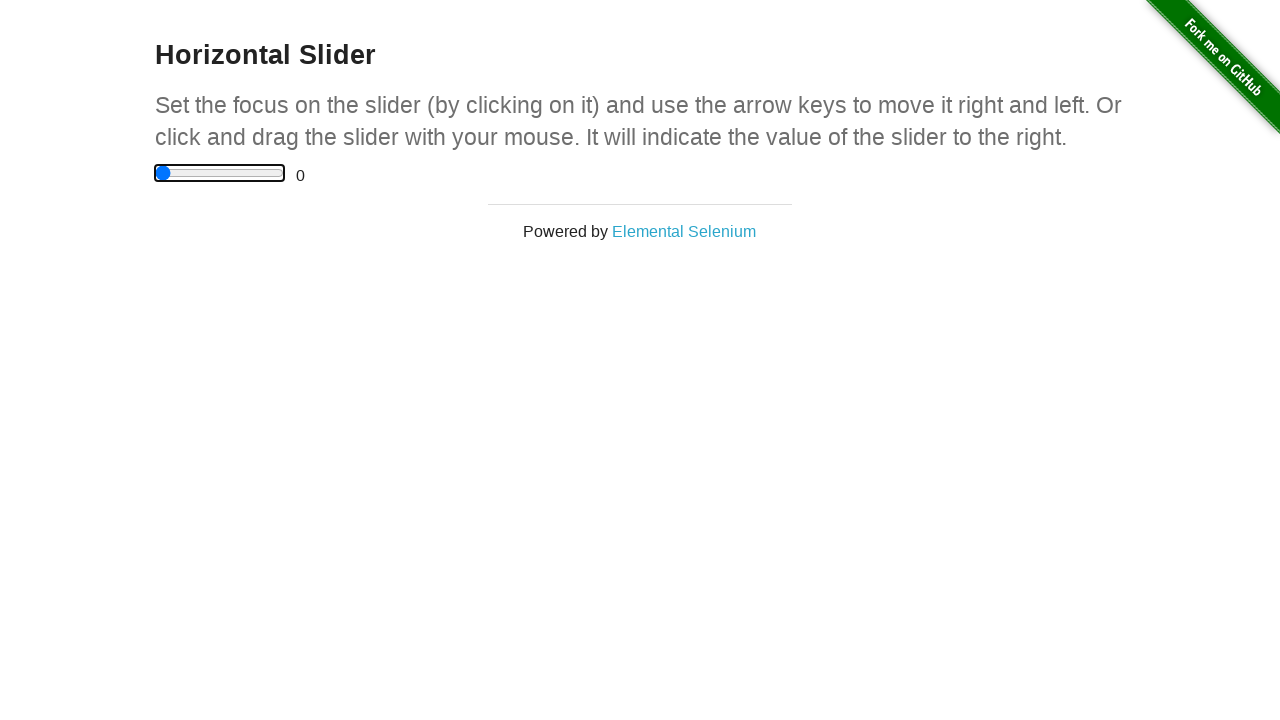